Navigates to a Semantic Scholar paper page, clicks on a figure to open a modal viewer, then cycles through all figures using the next button in the figure modal.

Starting URL: https://www.semanticscholar.org/paper/Constraining-gravitational-wave-amplitude-with-Ng-Isi/30d50f507f9f8a4ee22546daecf8d179387dac01

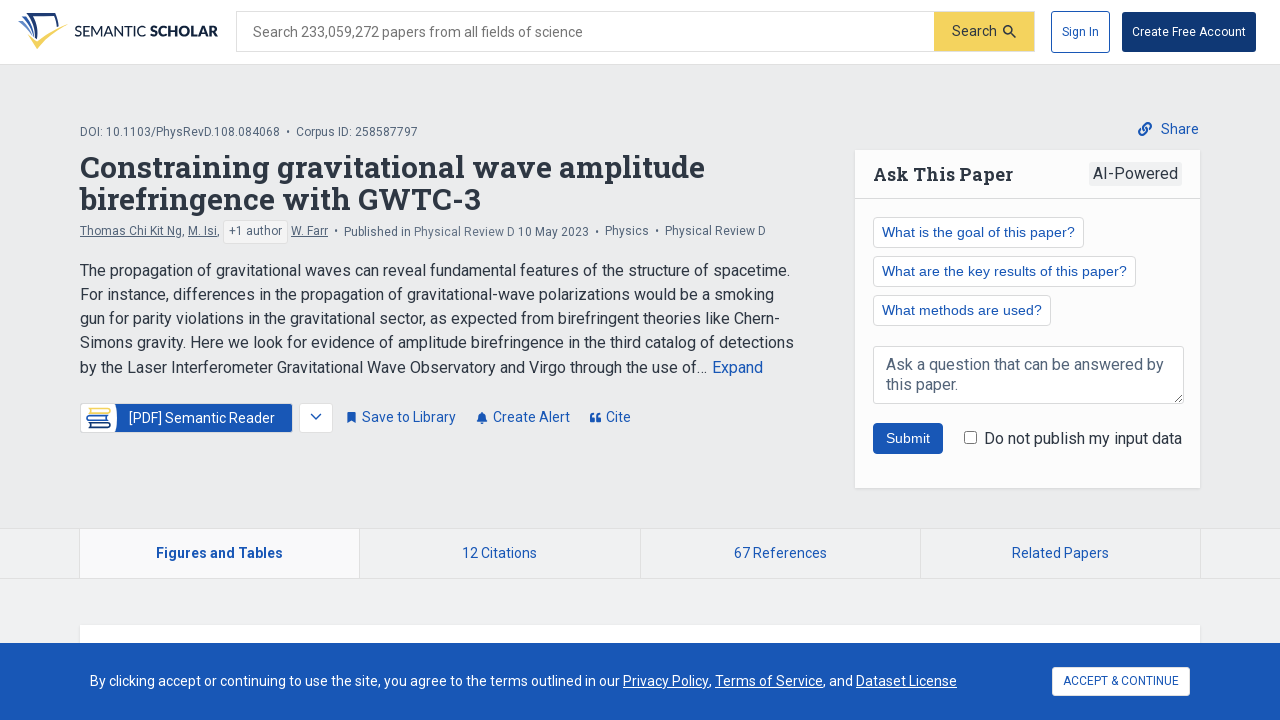

Waited for figure list to load
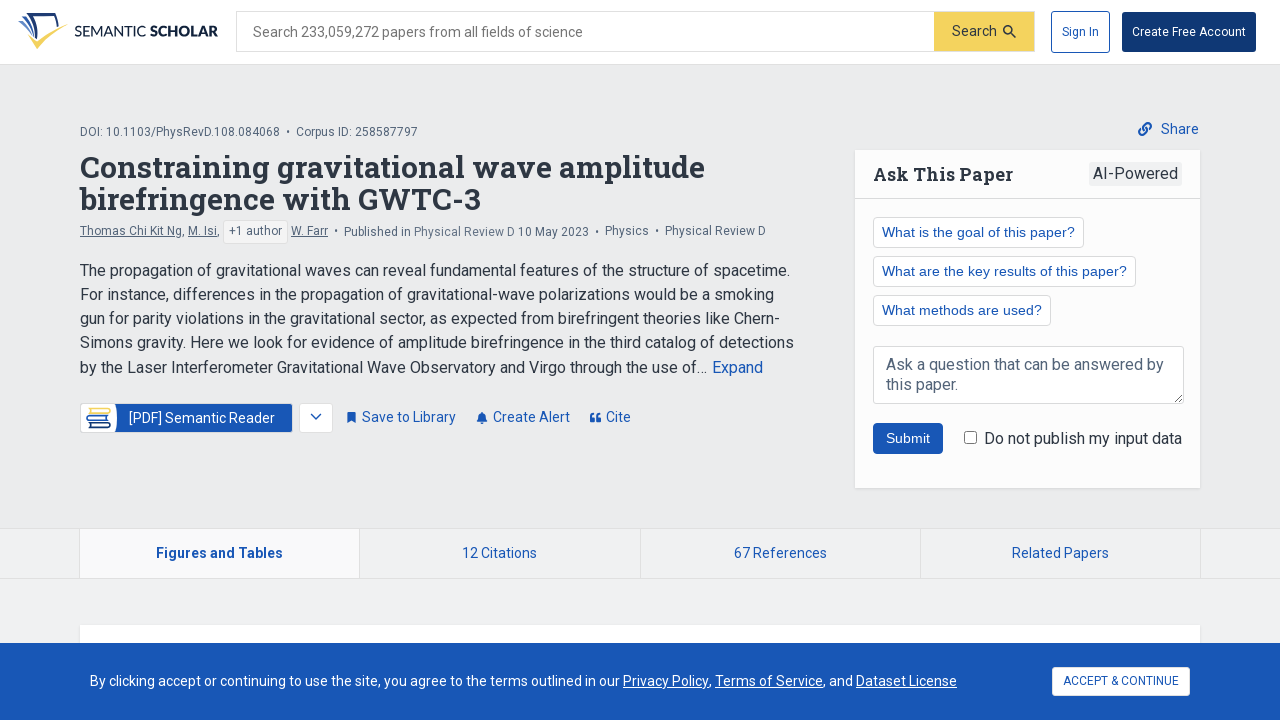

Retrieved figure count: 15 figures found
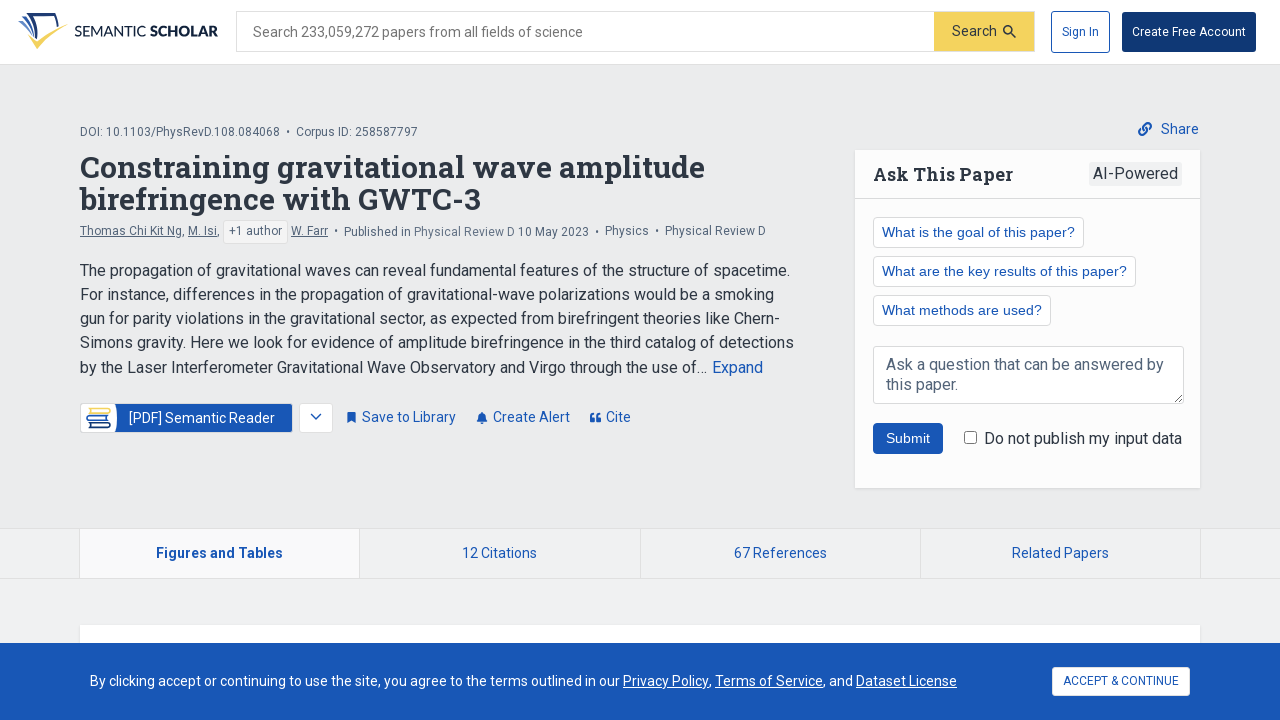

Clicked first figure to open modal viewer at (211, 360) on .figure-list__figure >> nth=0
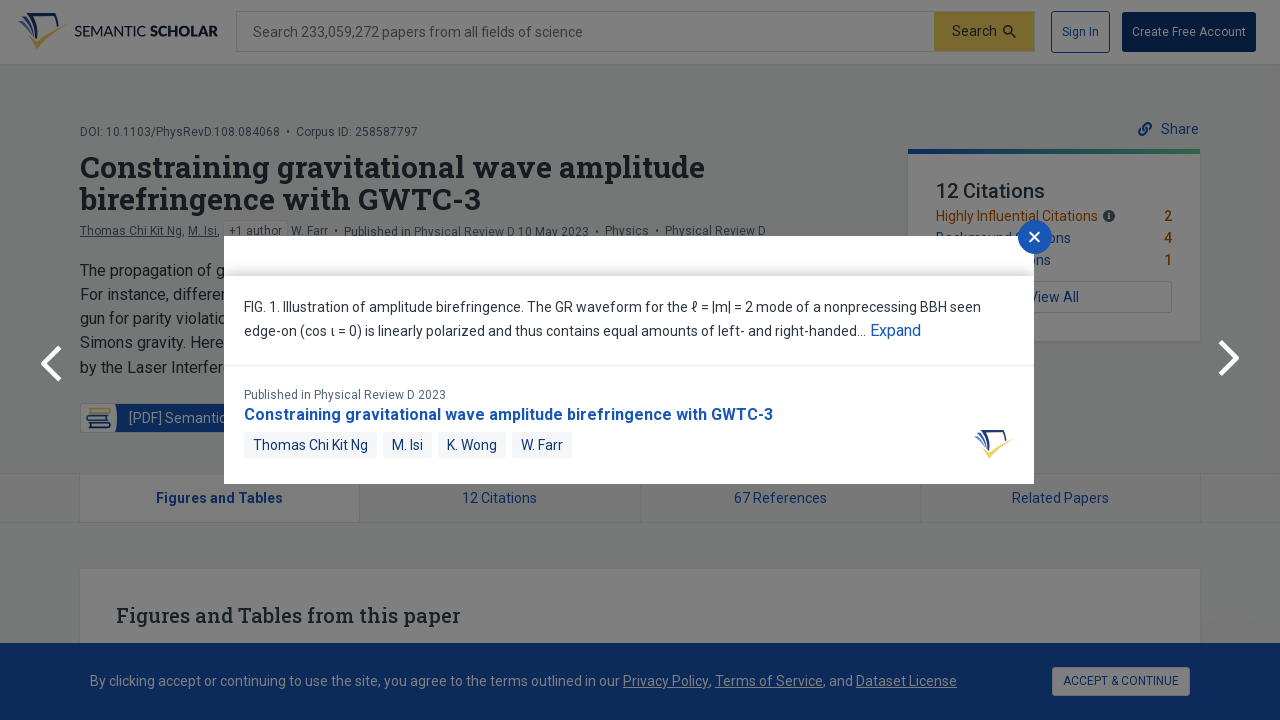

Figure modal viewer appeared
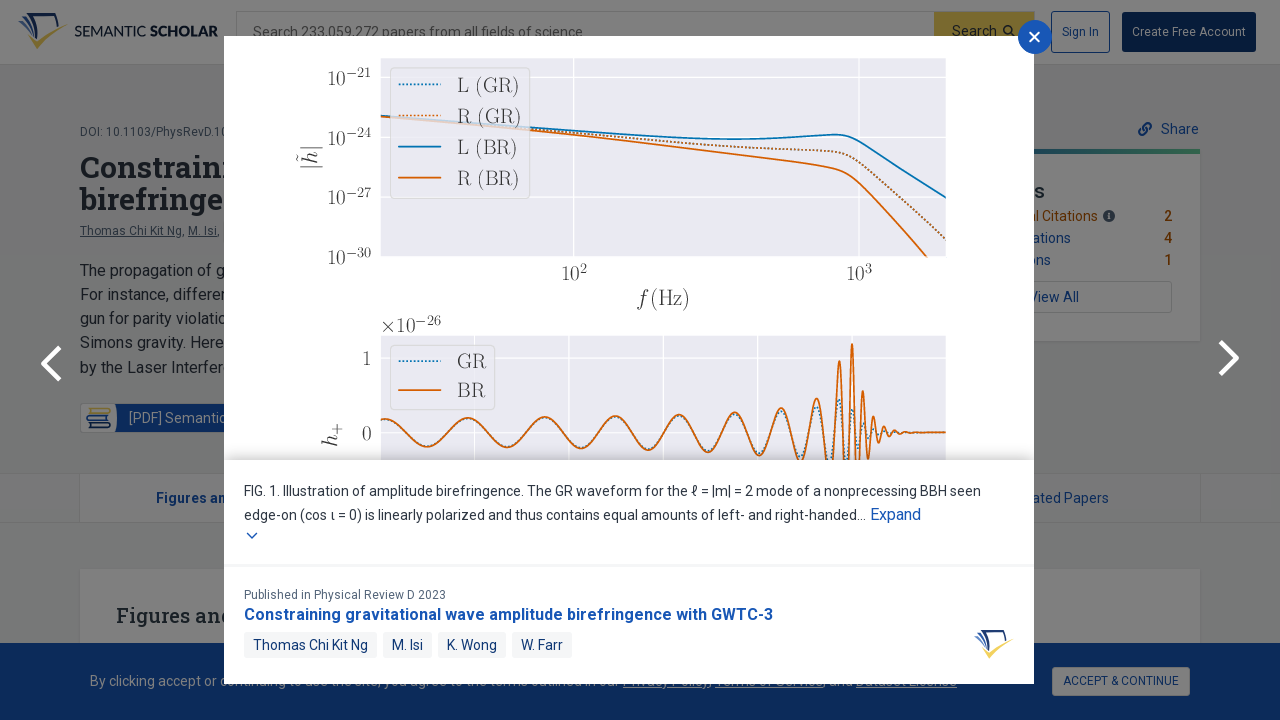

Clicked expand button on figure 1 at (896, 515) on .modal__with-footer .cl-button__label
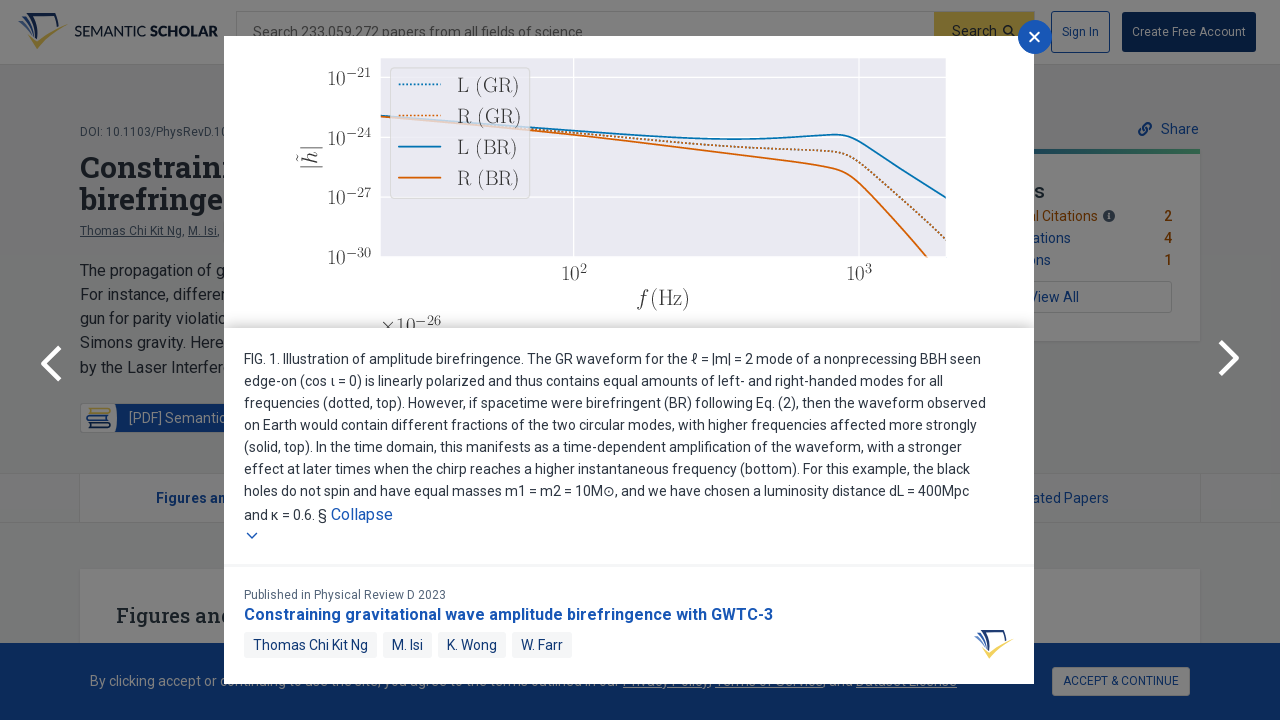

Figure 1 text content loaded
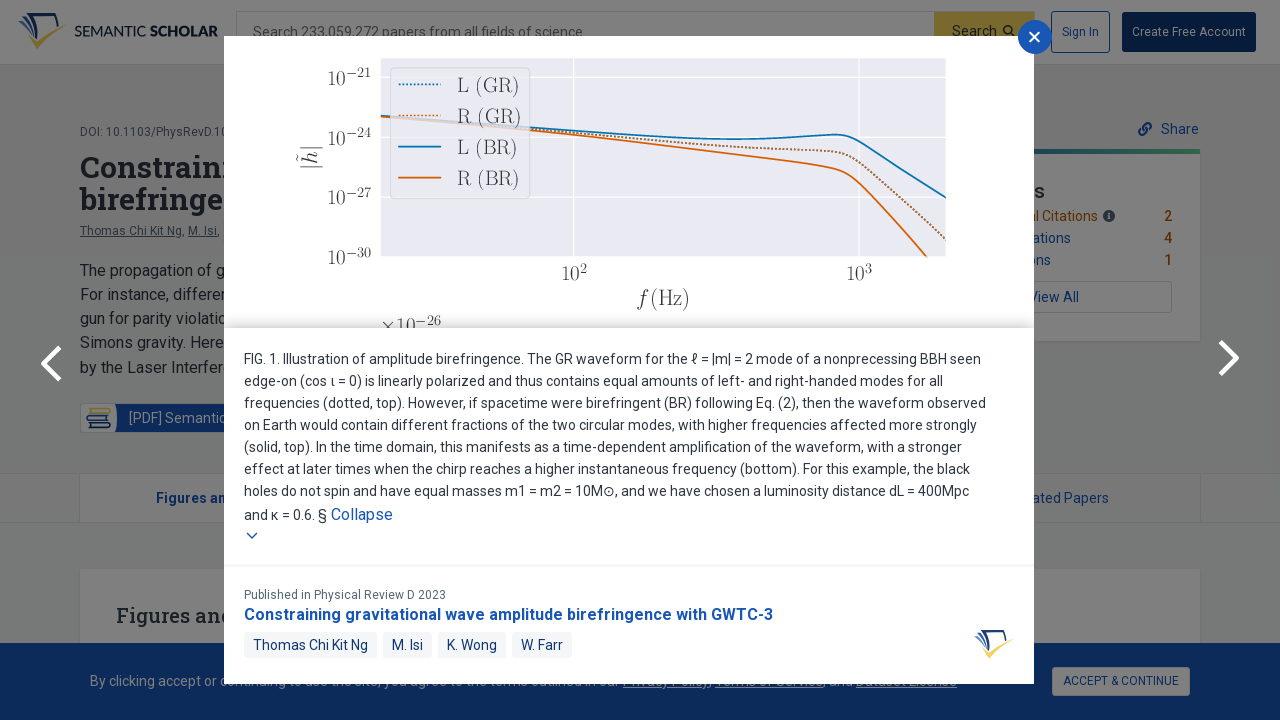

Figure 1 image loaded
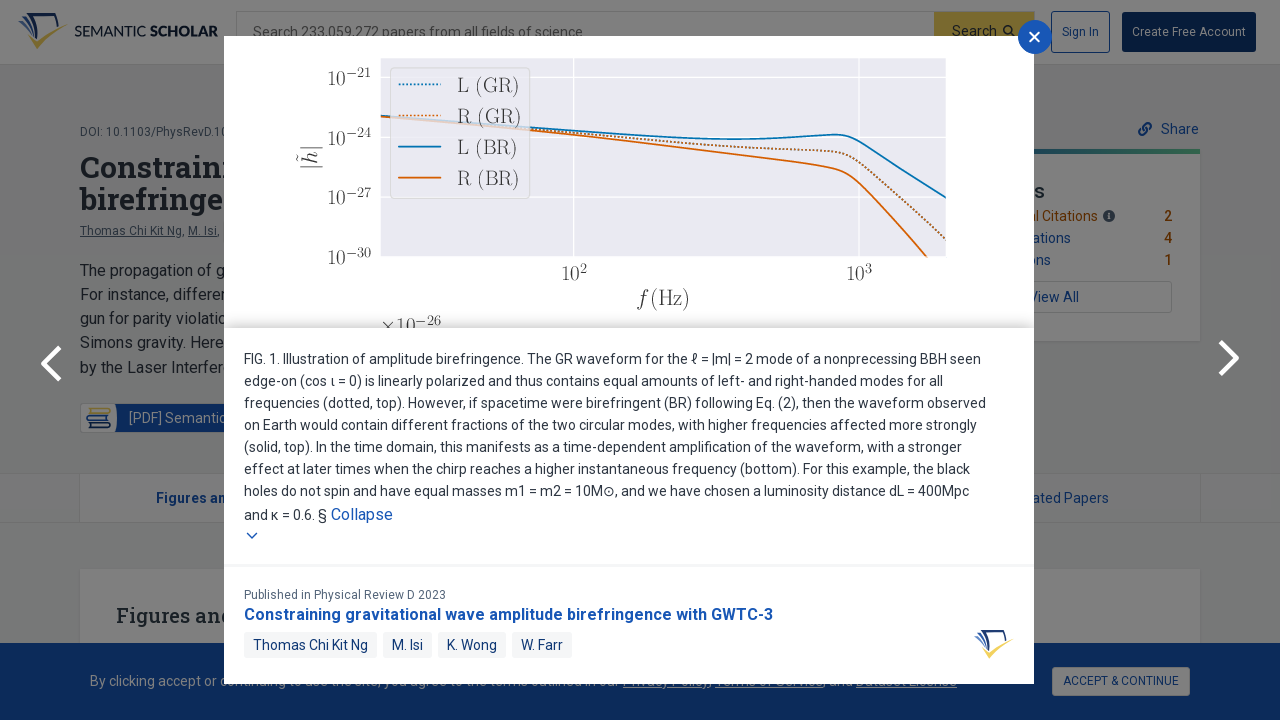

Clicked next button to navigate to figure 2 at (1230, 361) on .next-figure
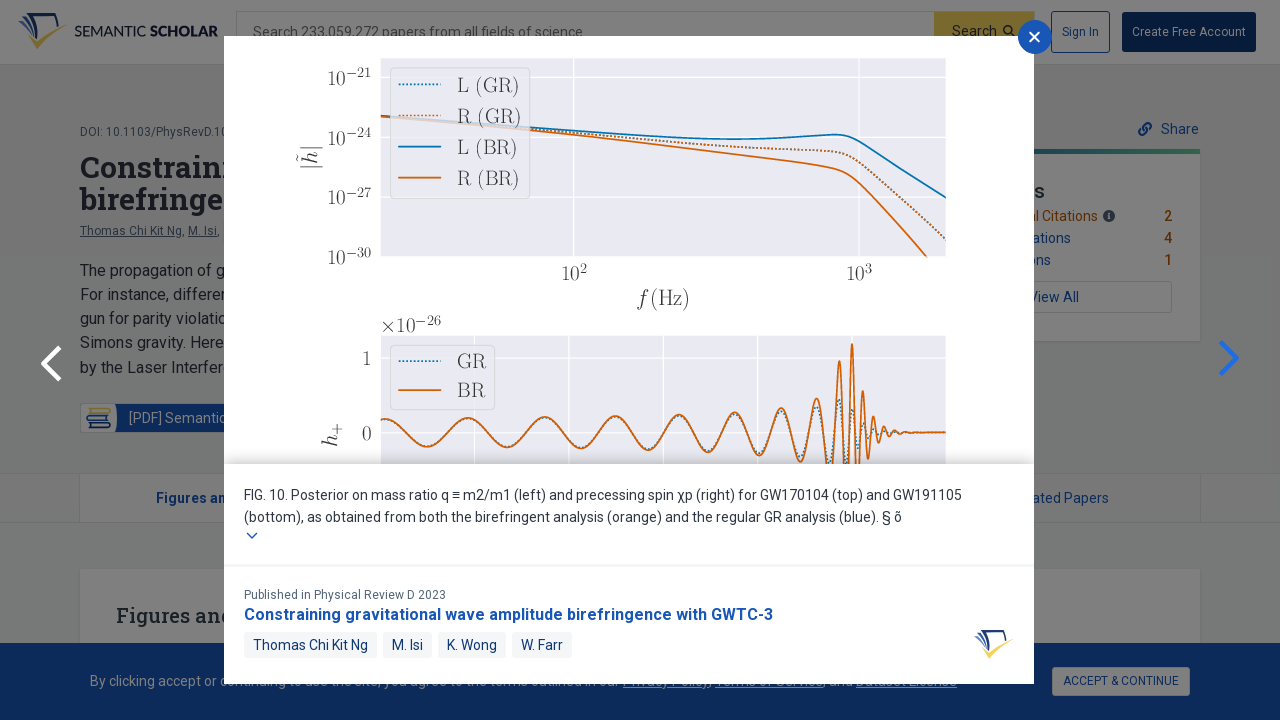

Figure 2 text content loaded
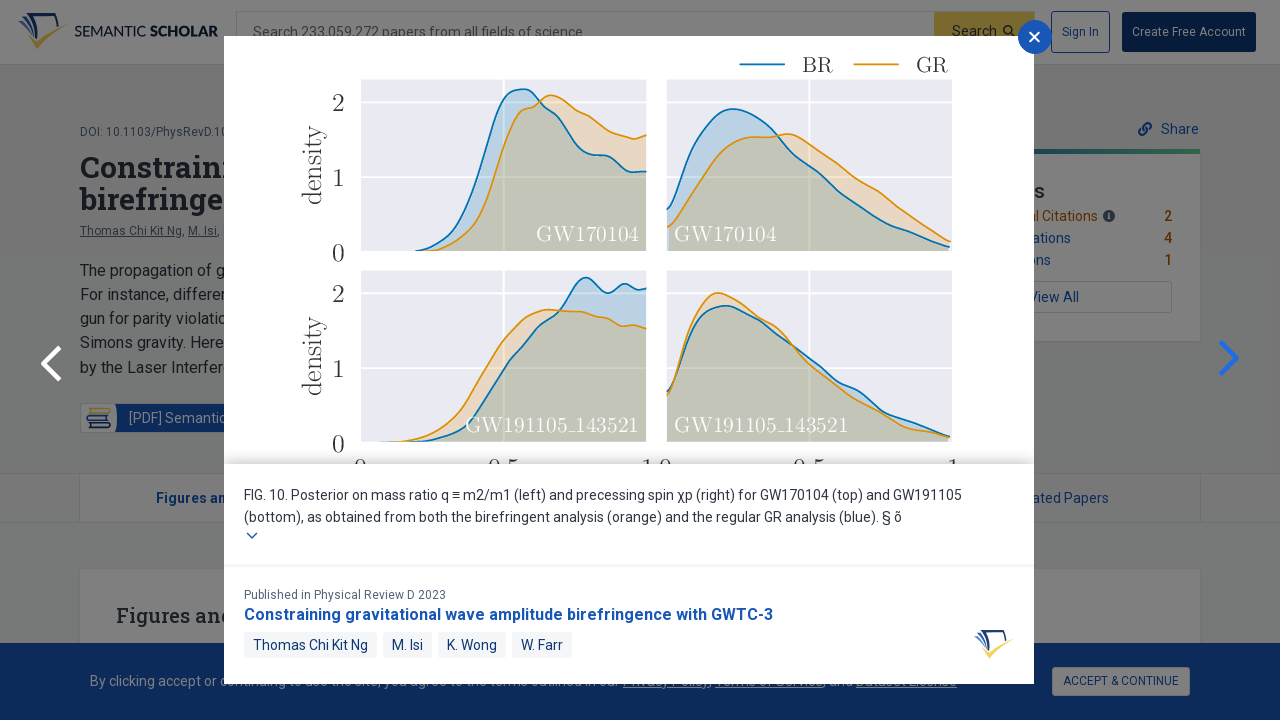

Figure 2 image loaded
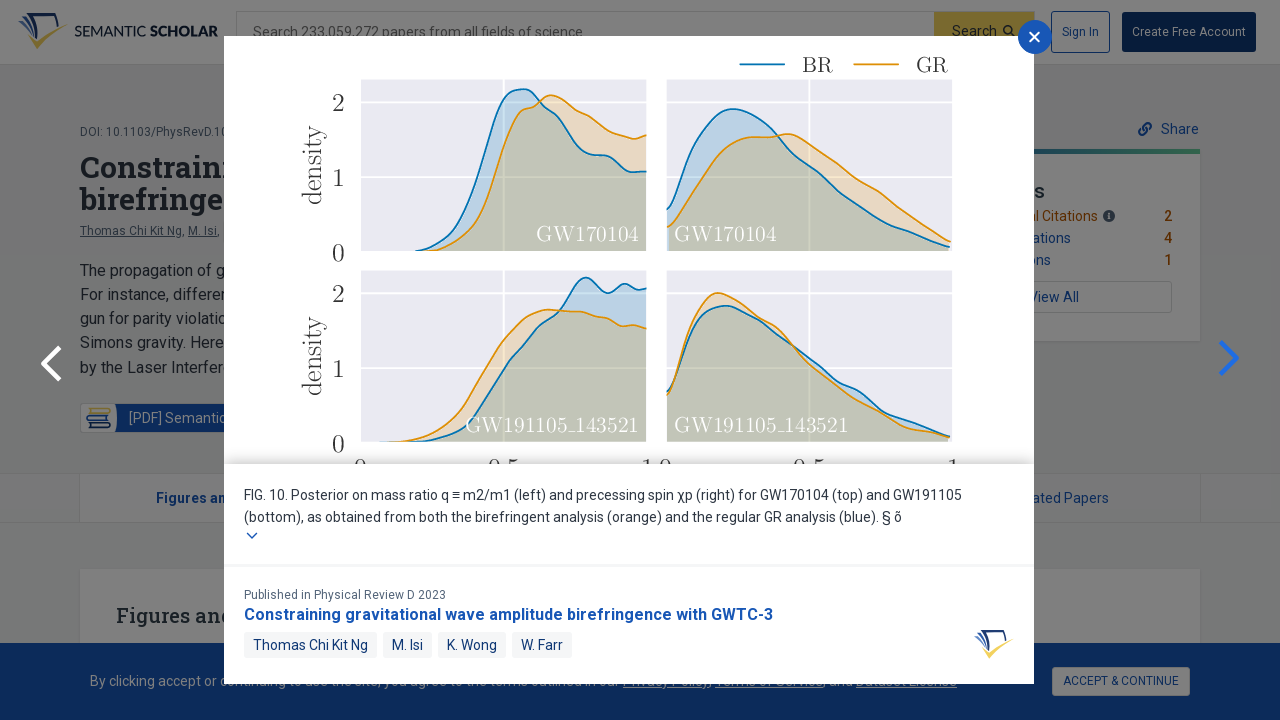

Clicked next button to navigate to figure 3 at (1230, 361) on .next-figure
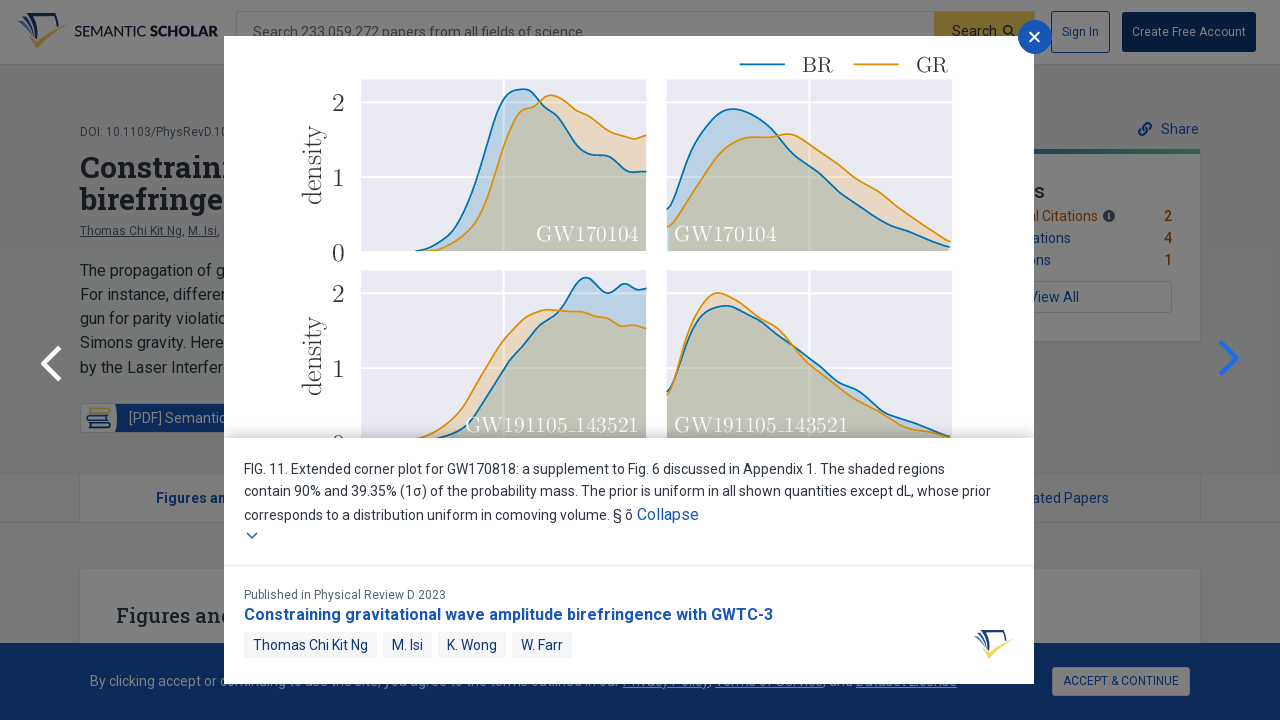

Clicked expand button on figure 3 at (668, 515) on .modal__with-footer .cl-button__label
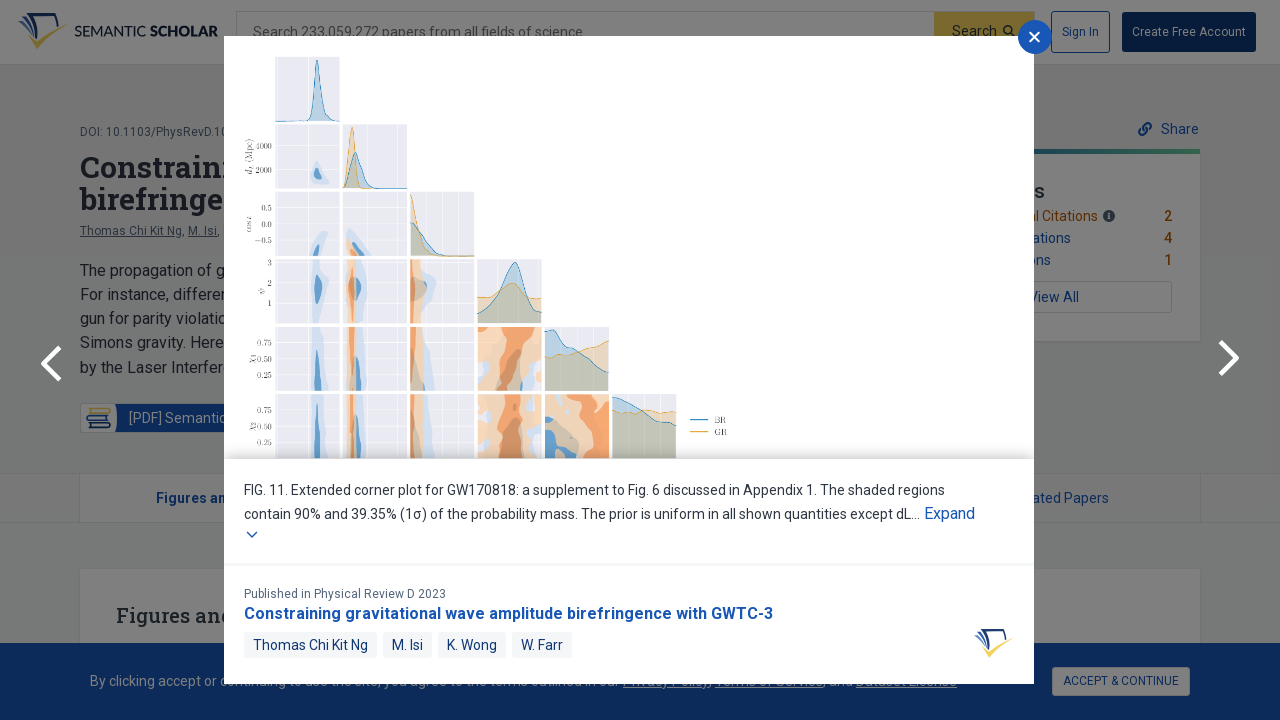

Figure 3 text content loaded
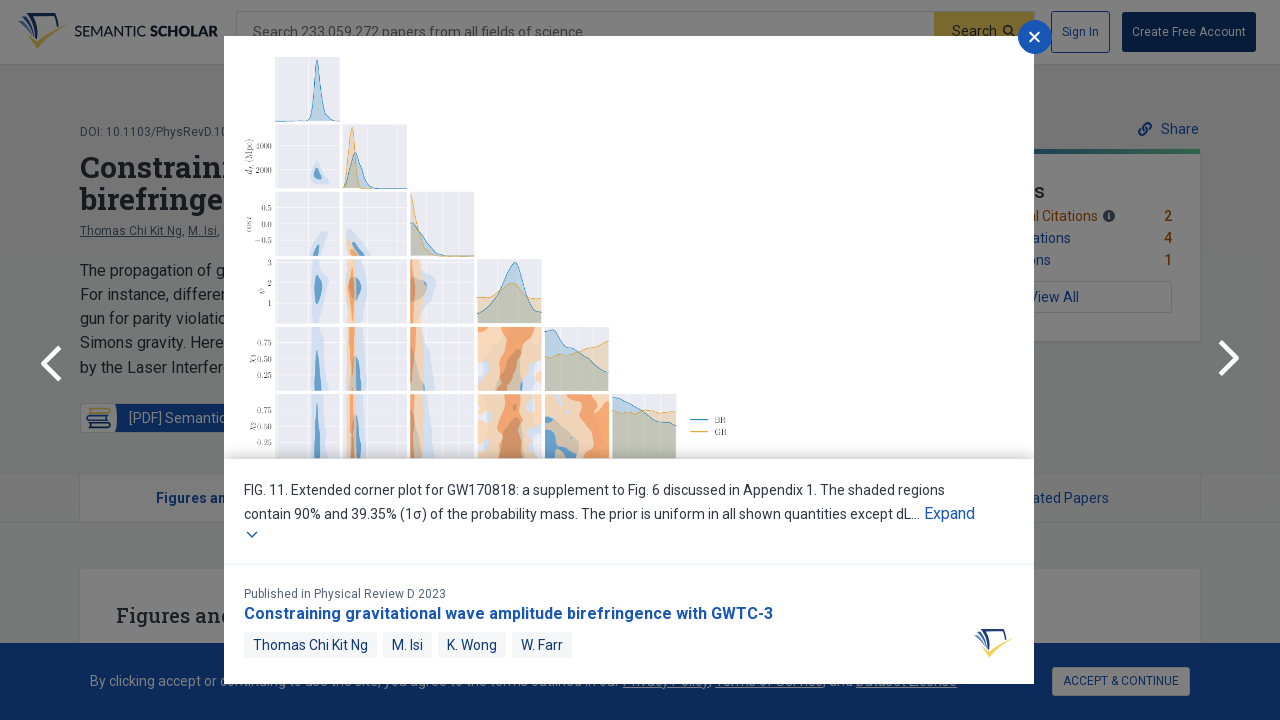

Figure 3 image loaded
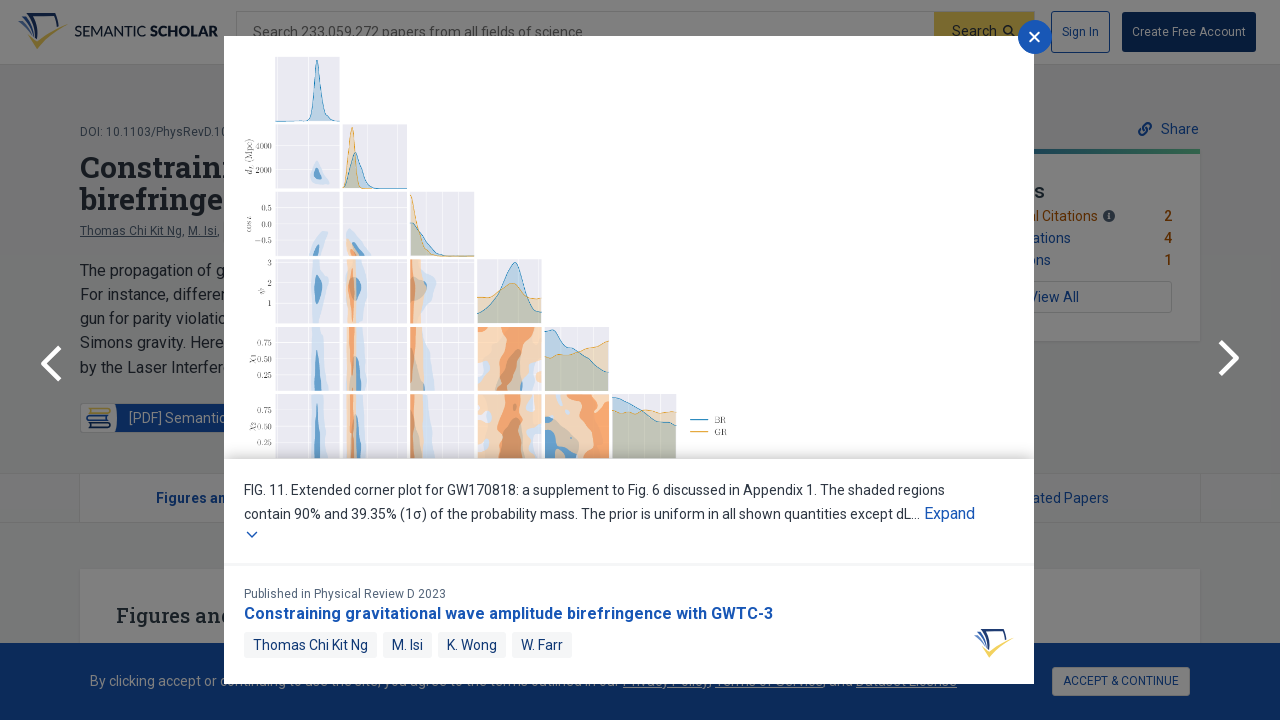

Clicked next button to navigate to figure 4 at (1230, 361) on .next-figure
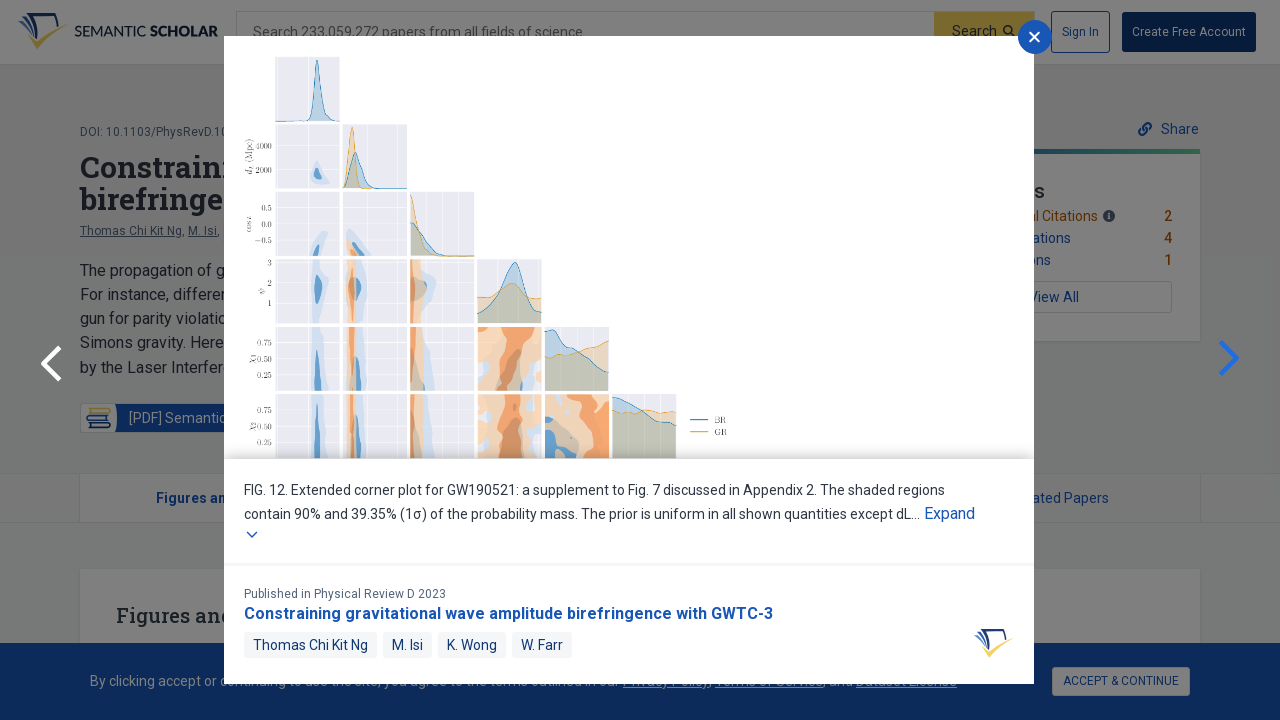

Clicked expand button on figure 4 at (950, 515) on .modal__with-footer .cl-button__label
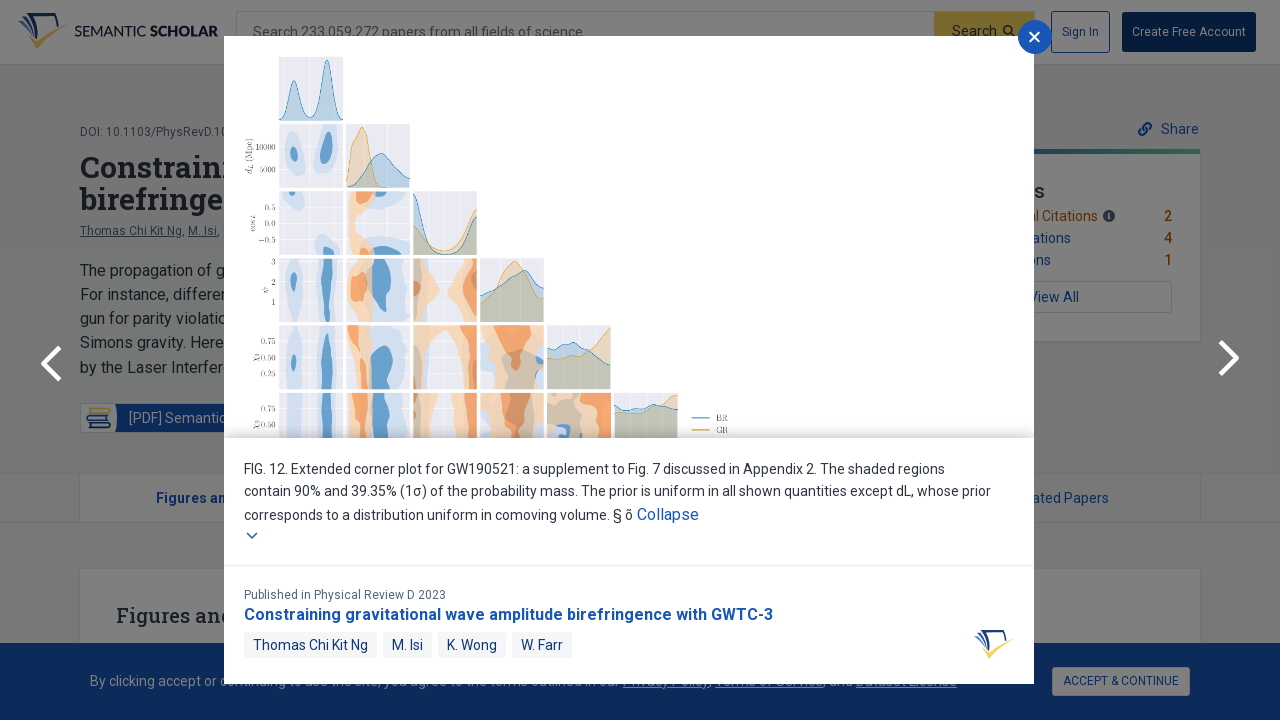

Figure 4 text content loaded
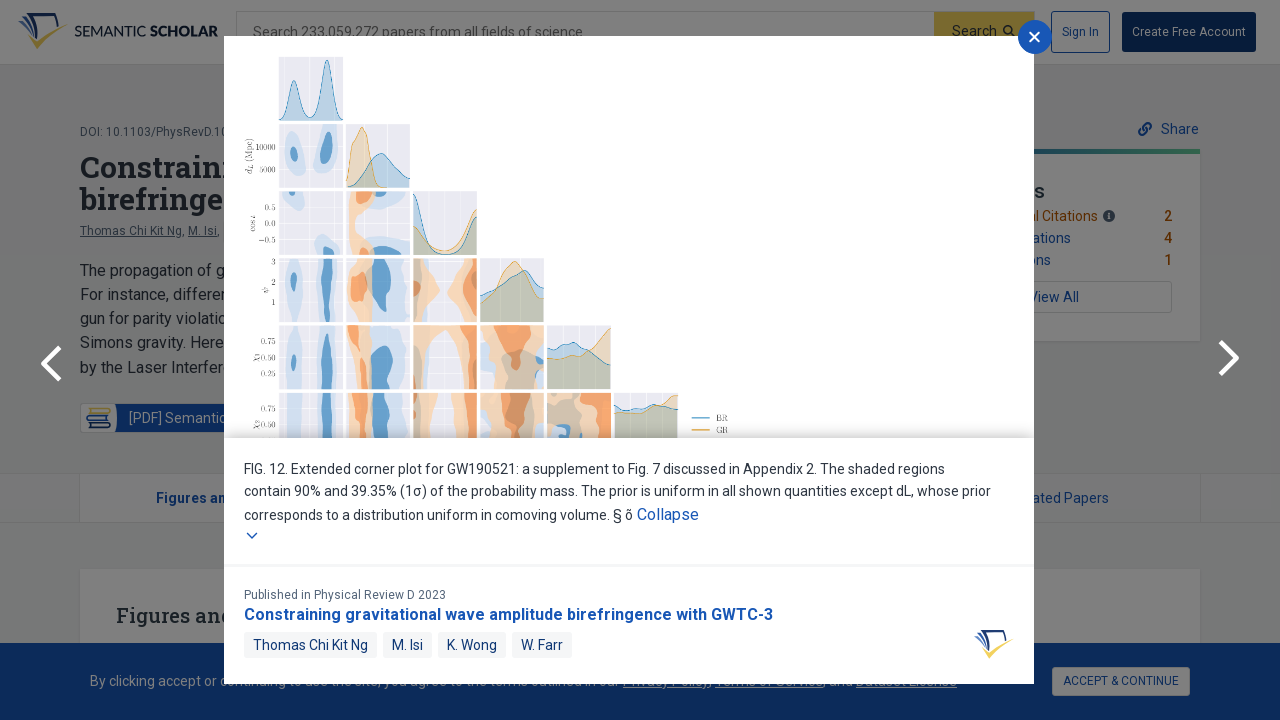

Figure 4 image loaded
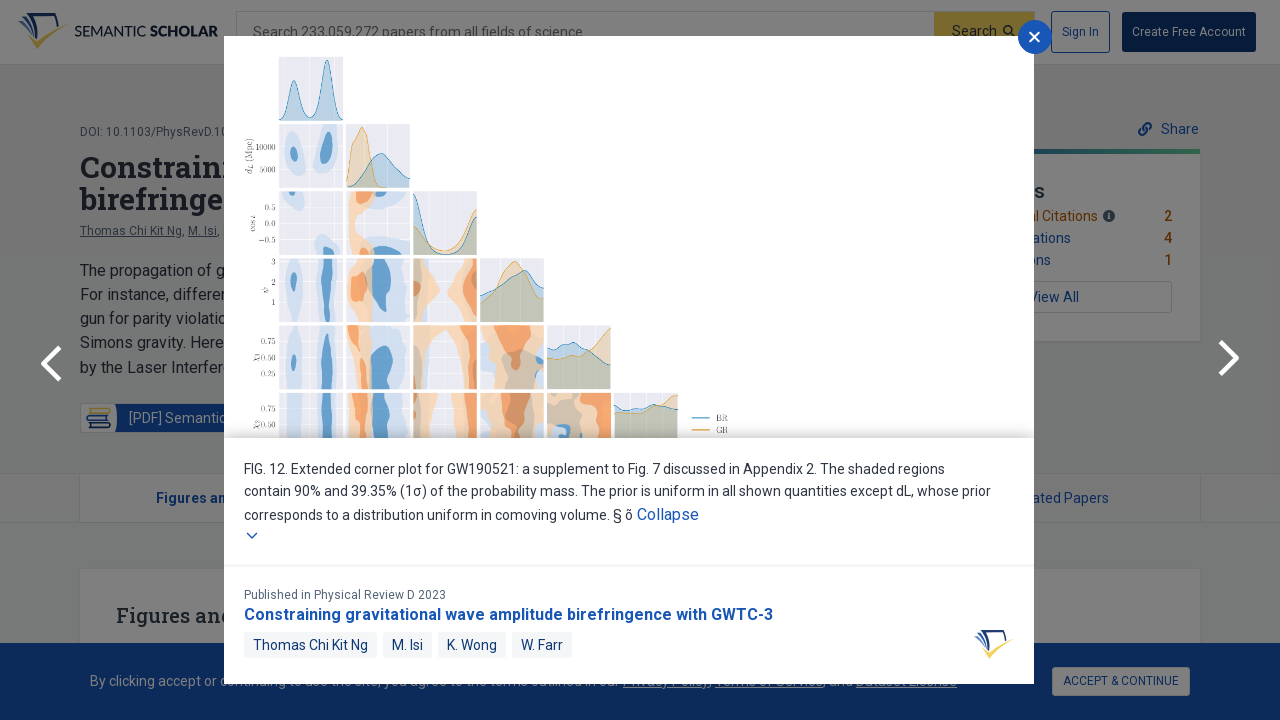

Clicked next button to navigate to figure 5 at (1230, 361) on .next-figure
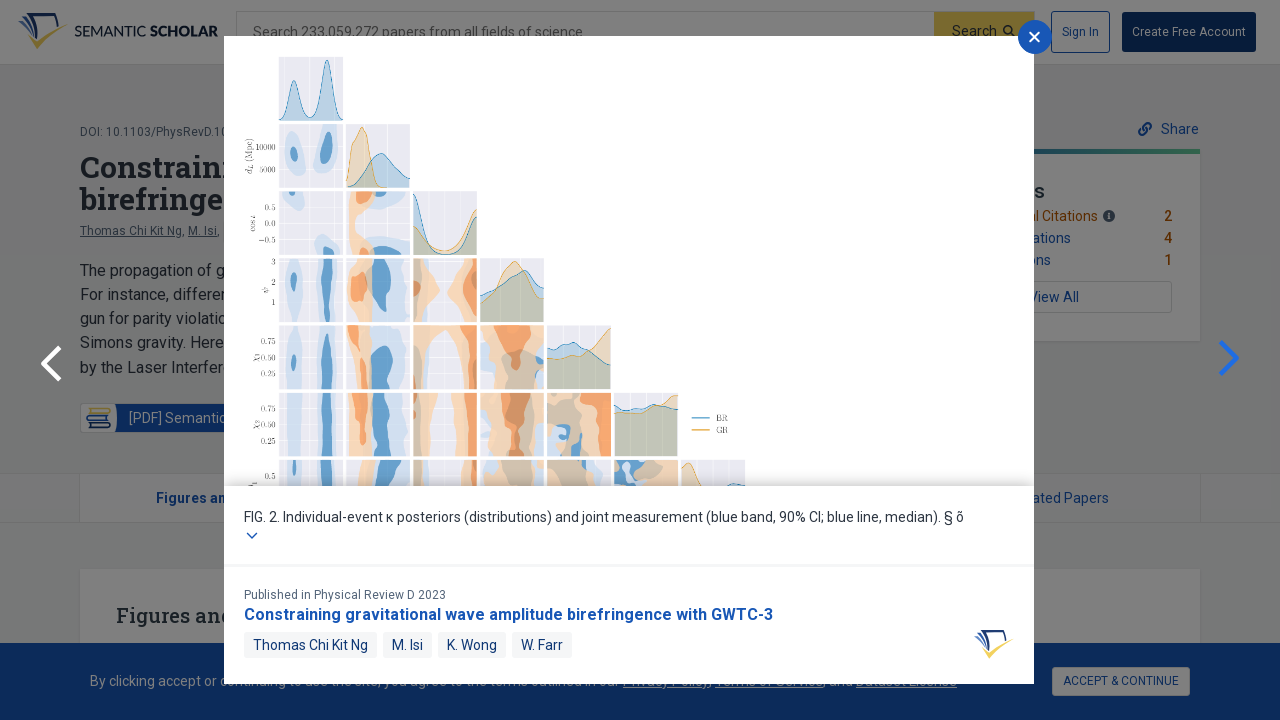

Figure 5 text content loaded
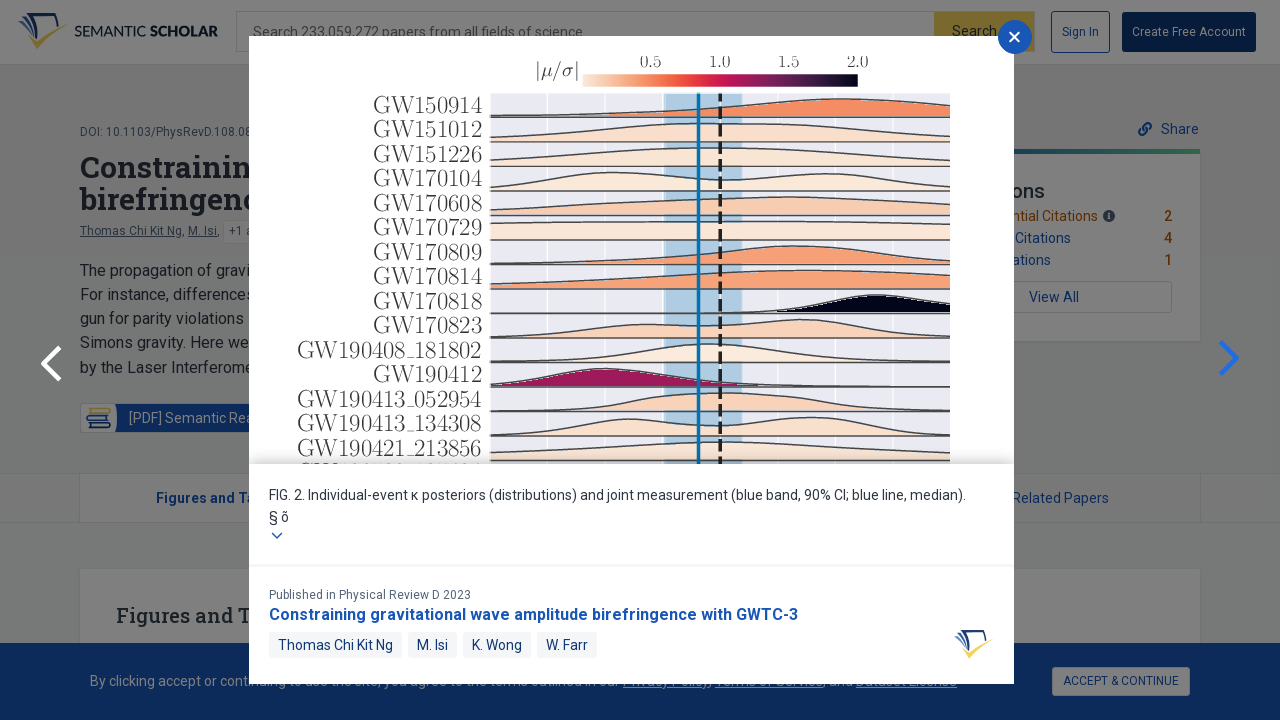

Figure 5 image loaded
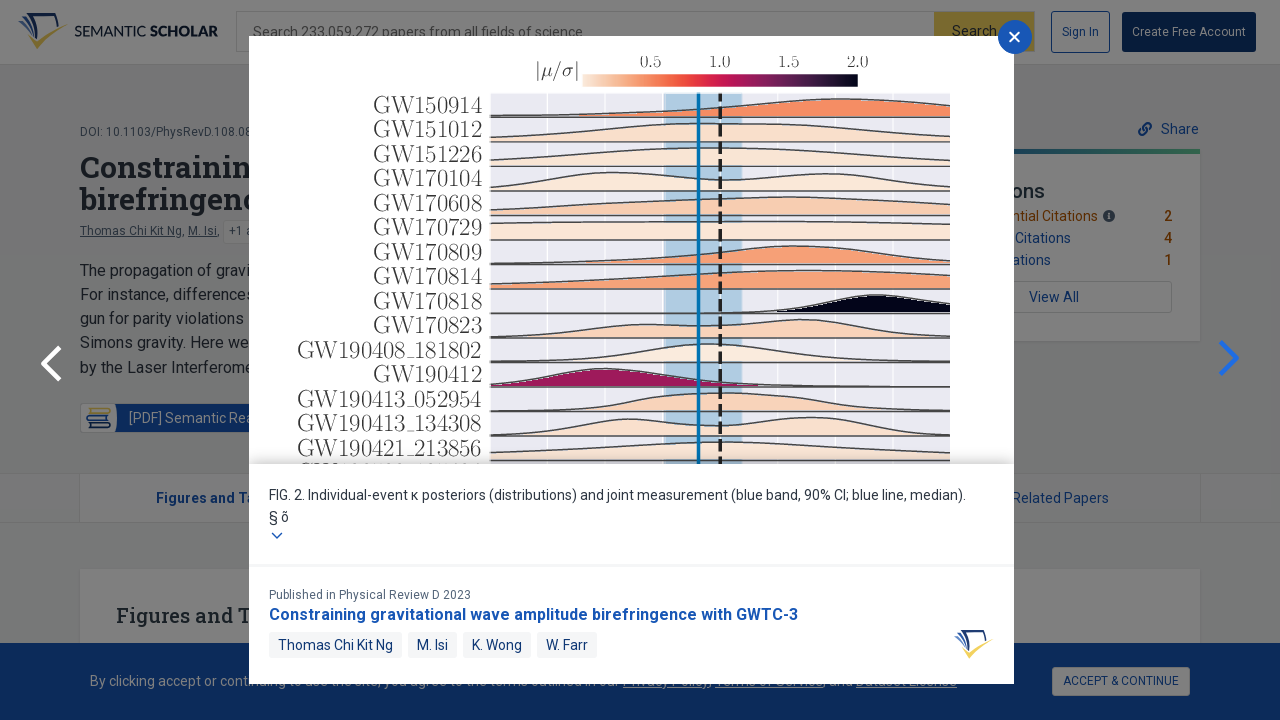

Clicked next button to navigate to figure 6 at (1230, 361) on .next-figure
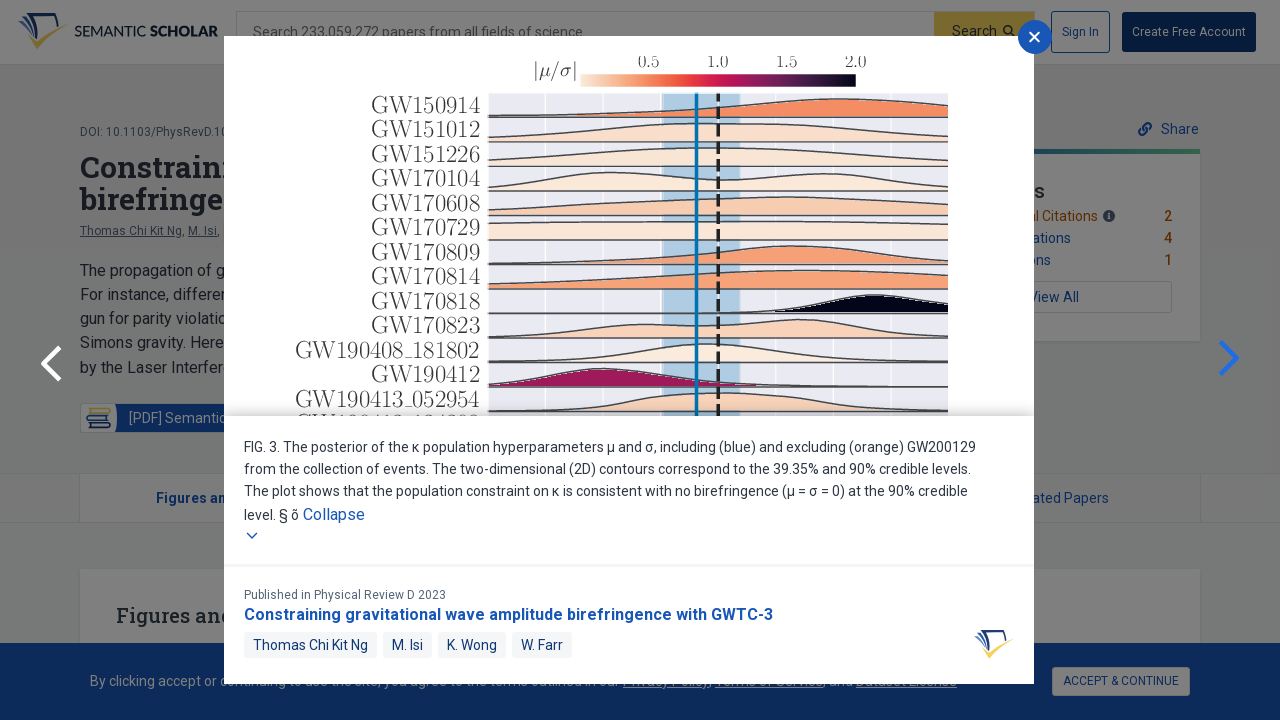

Clicked expand button on figure 6 at (334, 515) on .modal__with-footer .cl-button__label
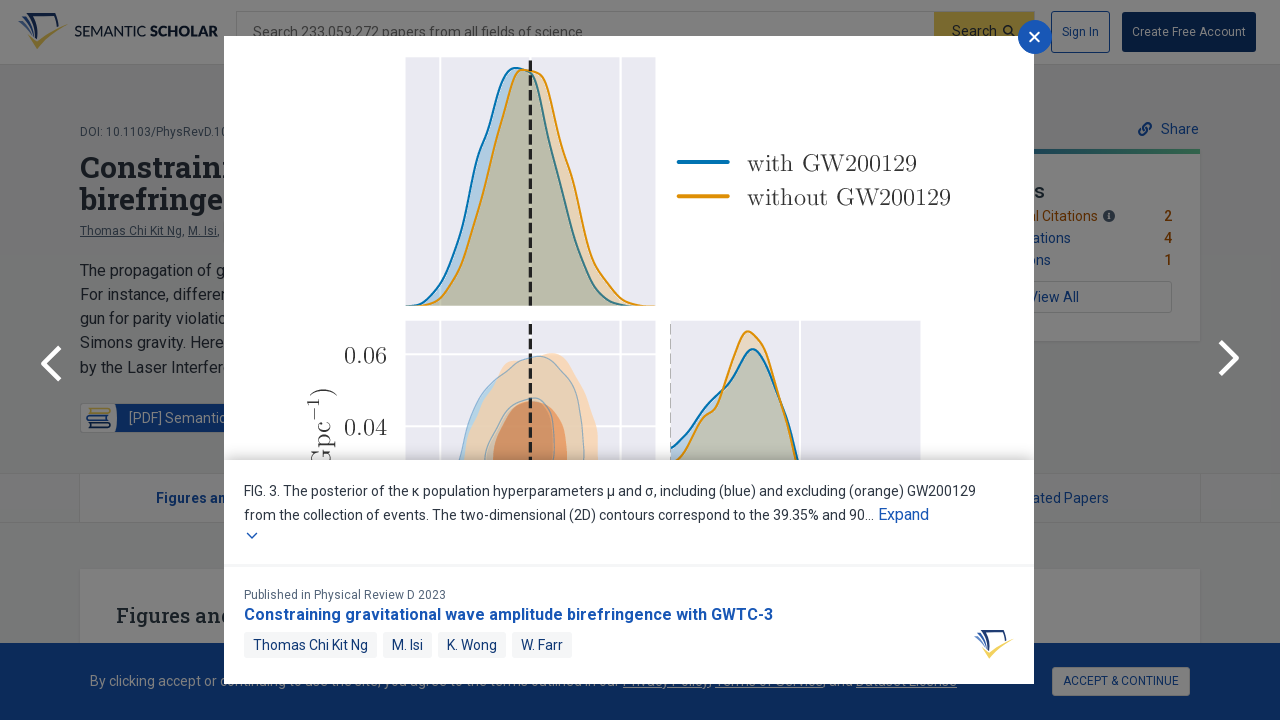

Figure 6 text content loaded
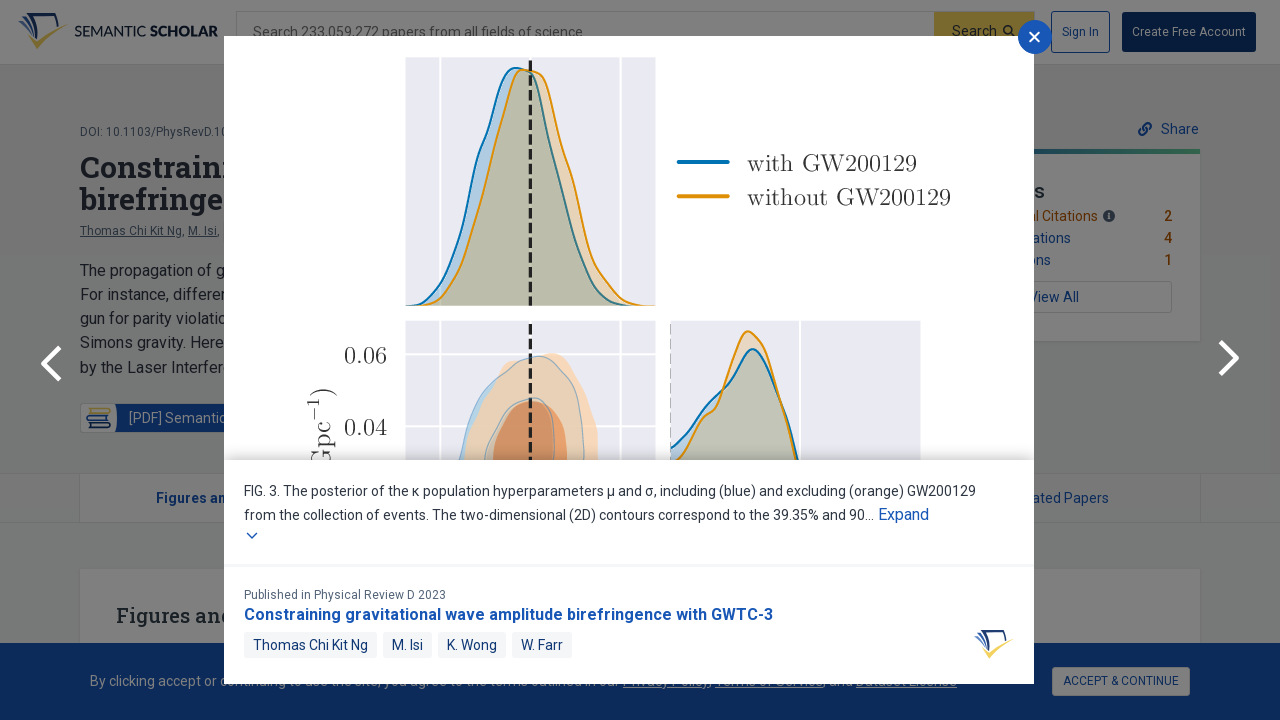

Figure 6 image loaded
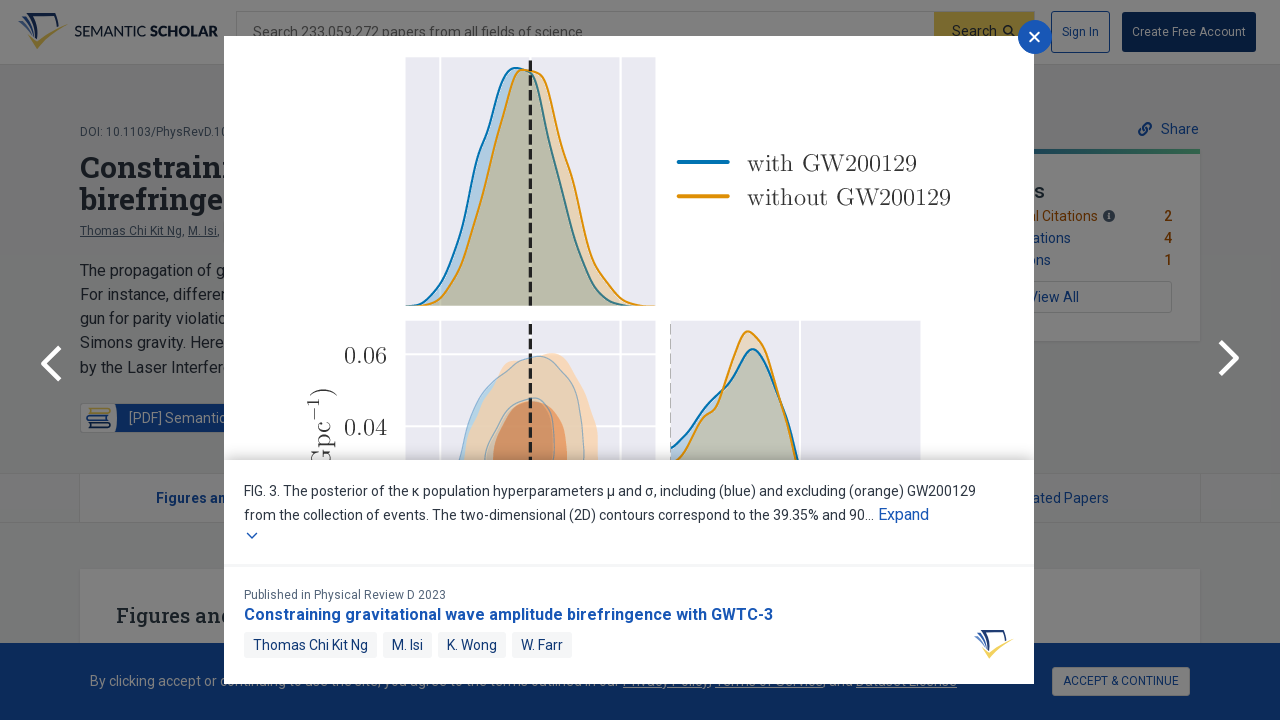

Clicked next button to navigate to figure 7 at (1230, 361) on .next-figure
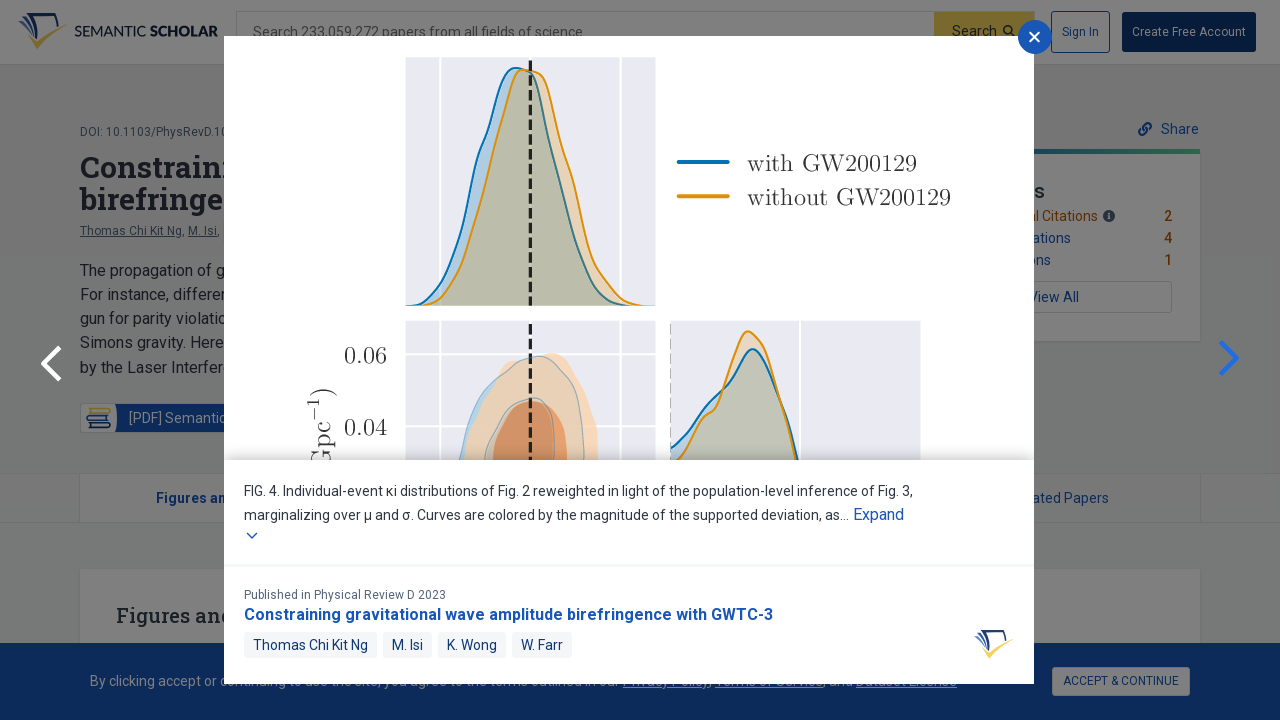

Clicked expand button on figure 7 at (878, 515) on .modal__with-footer .cl-button__label
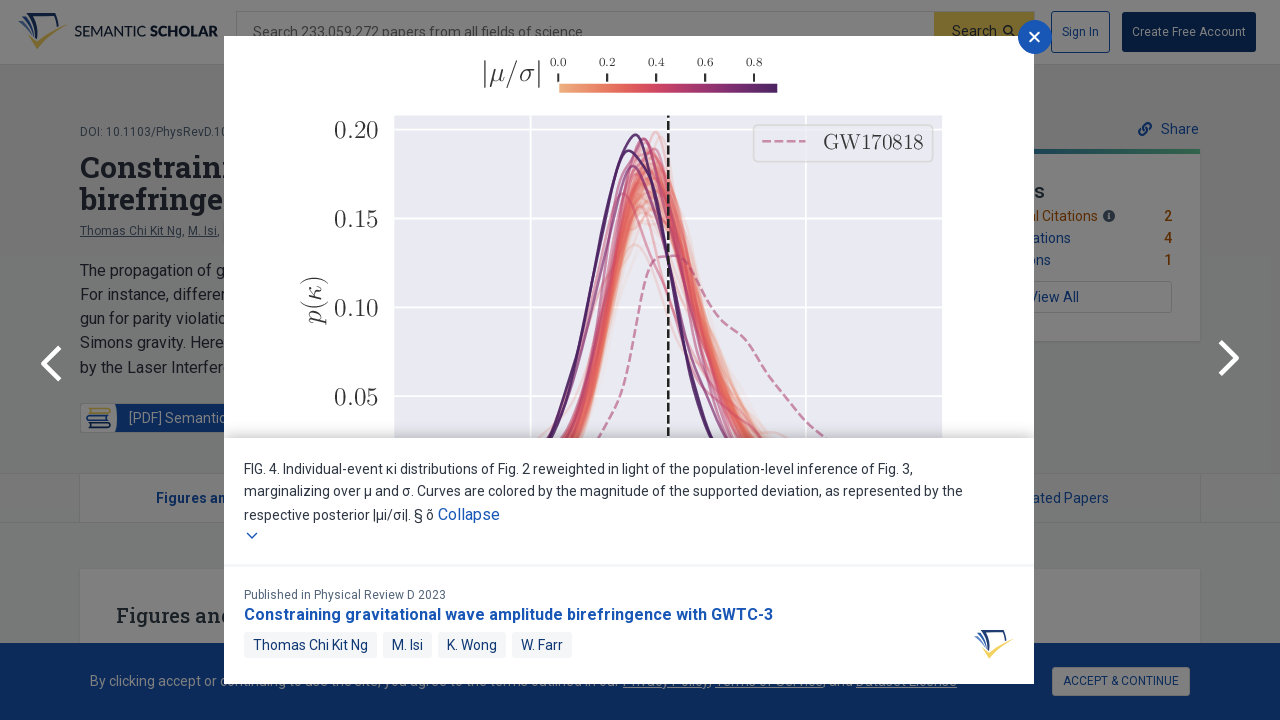

Figure 7 text content loaded
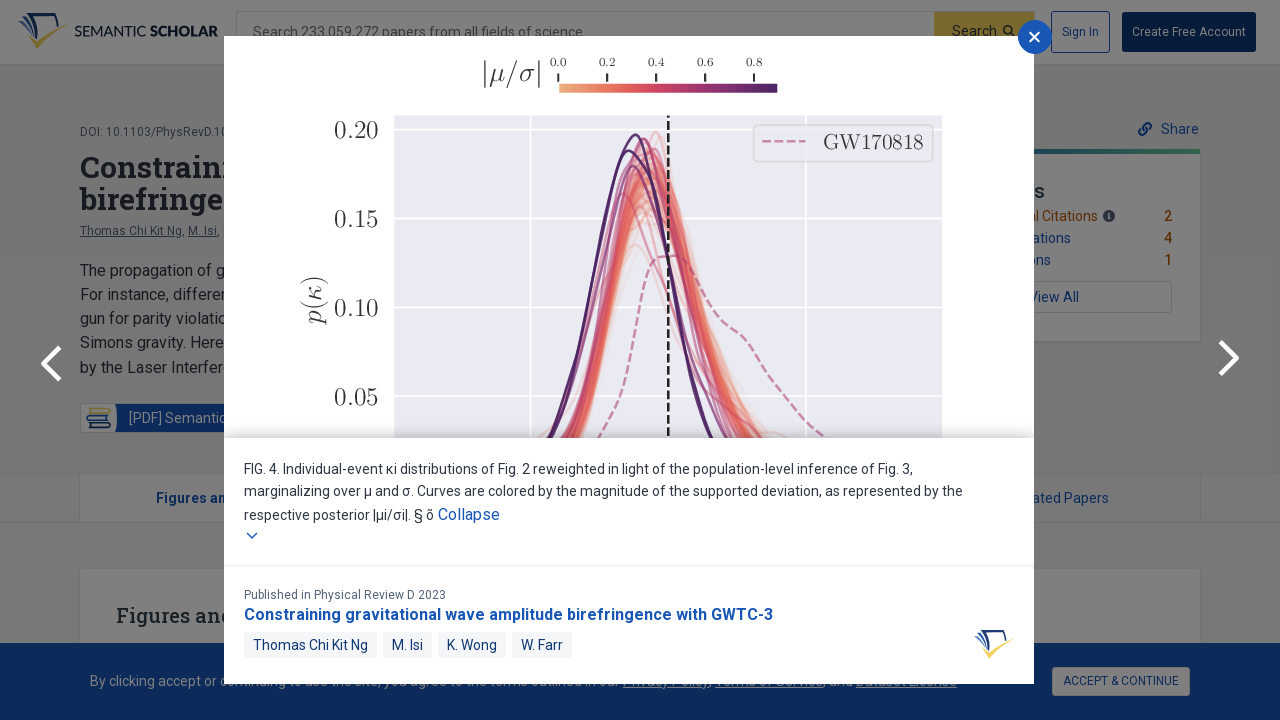

Figure 7 image loaded
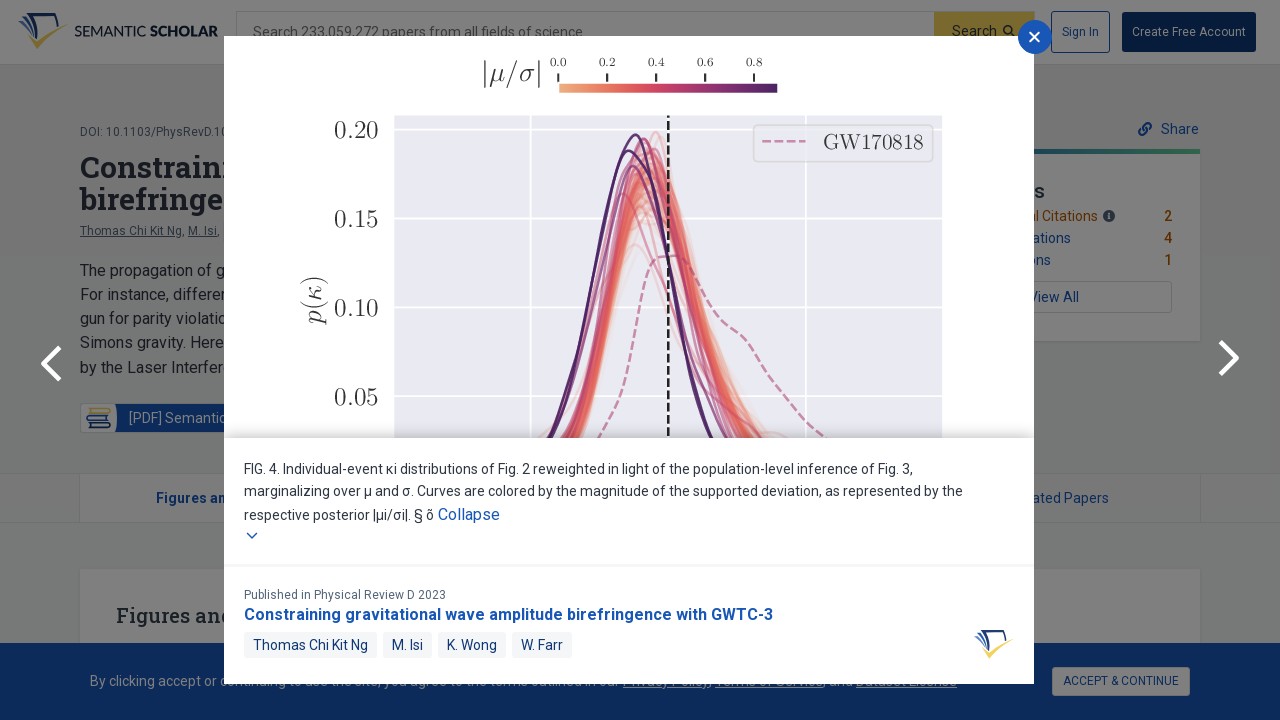

Clicked next button to navigate to figure 8 at (1230, 361) on .next-figure
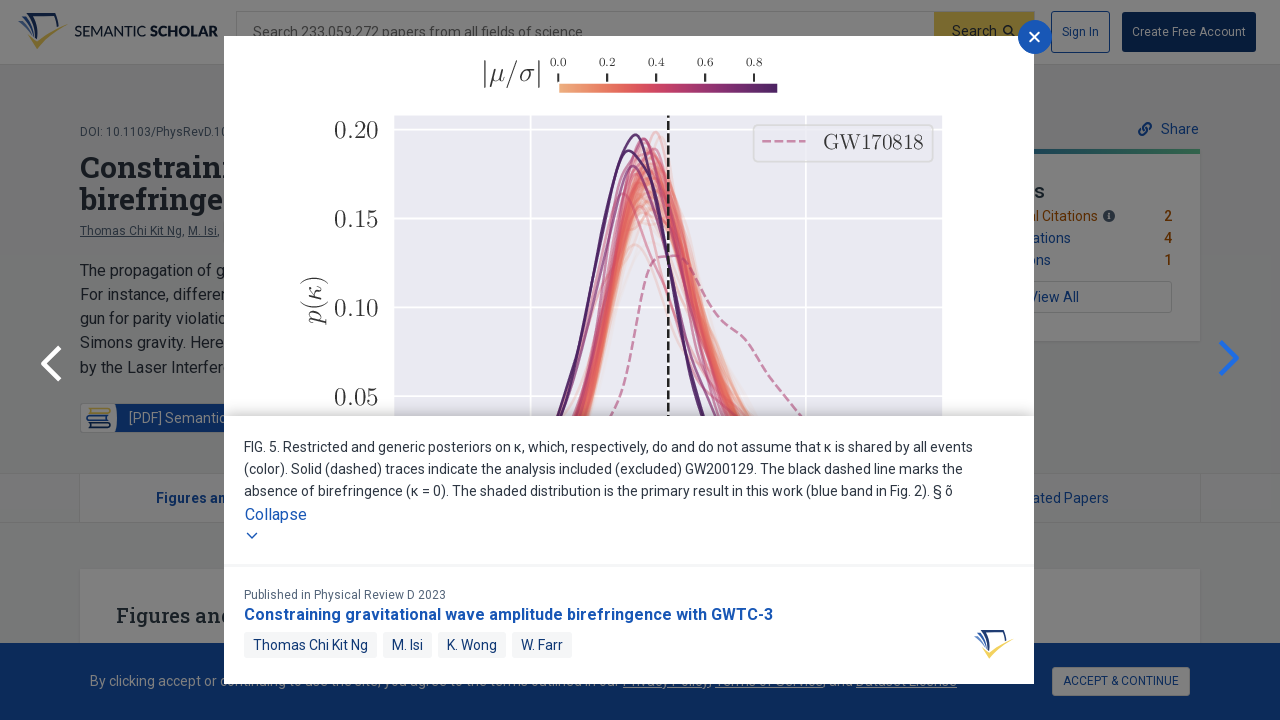

Clicked expand button on figure 8 at (276, 515) on .modal__with-footer .cl-button__label
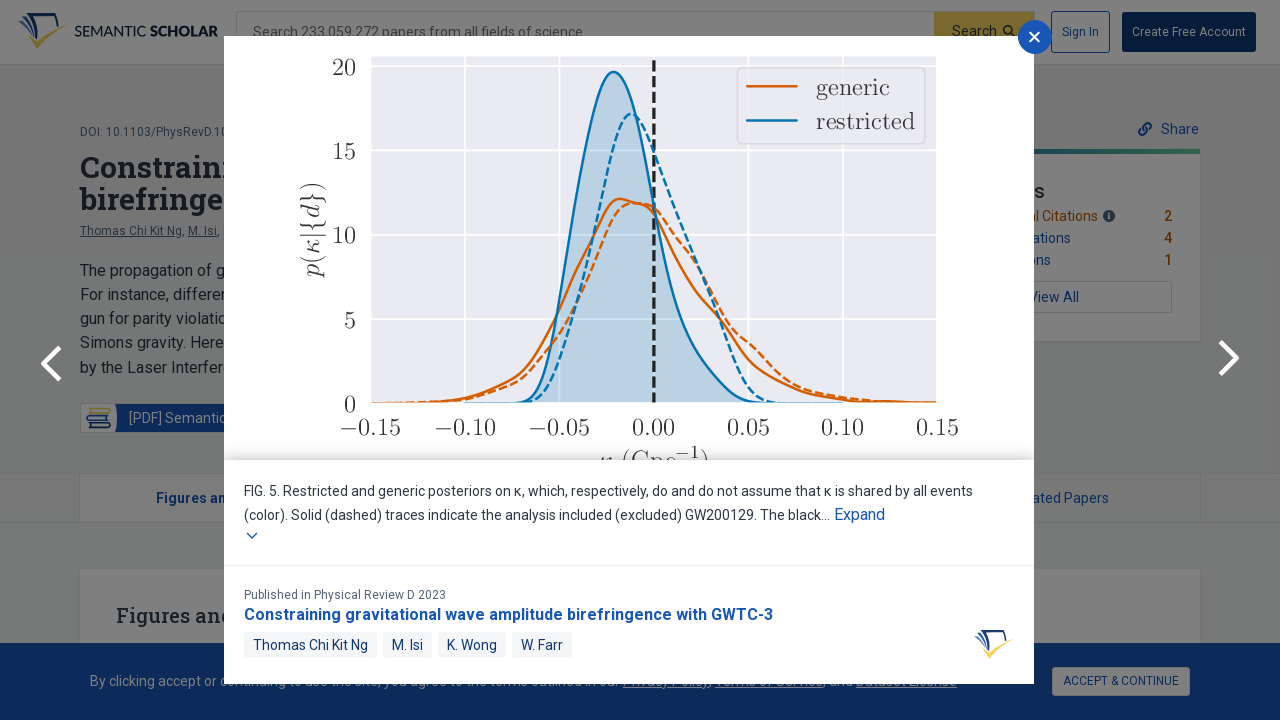

Figure 8 text content loaded
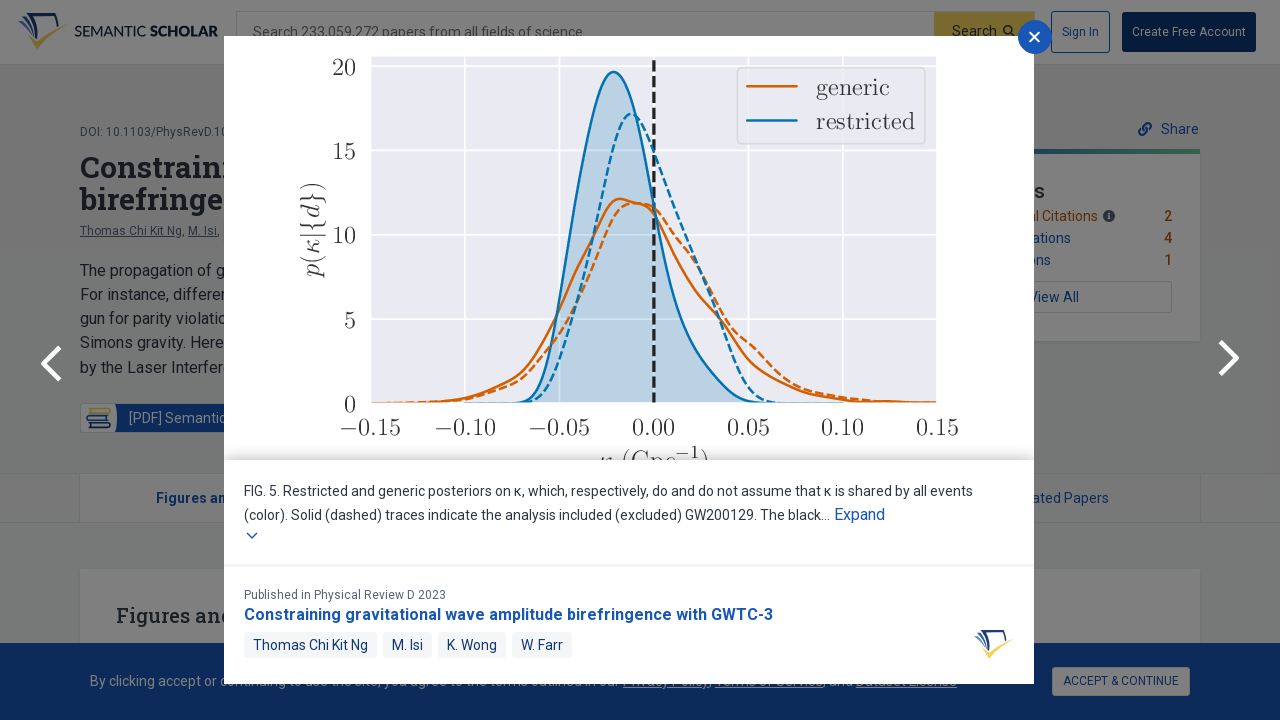

Figure 8 image loaded
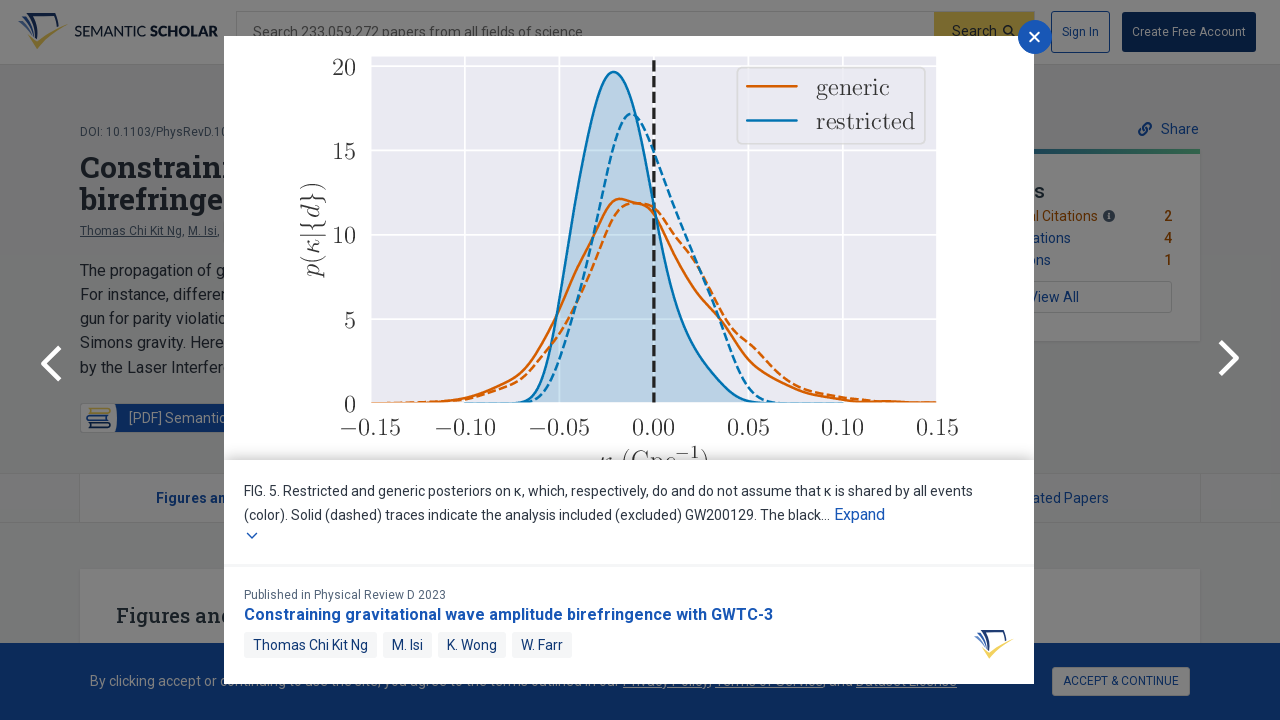

Clicked next button to navigate to figure 9 at (1230, 361) on .next-figure
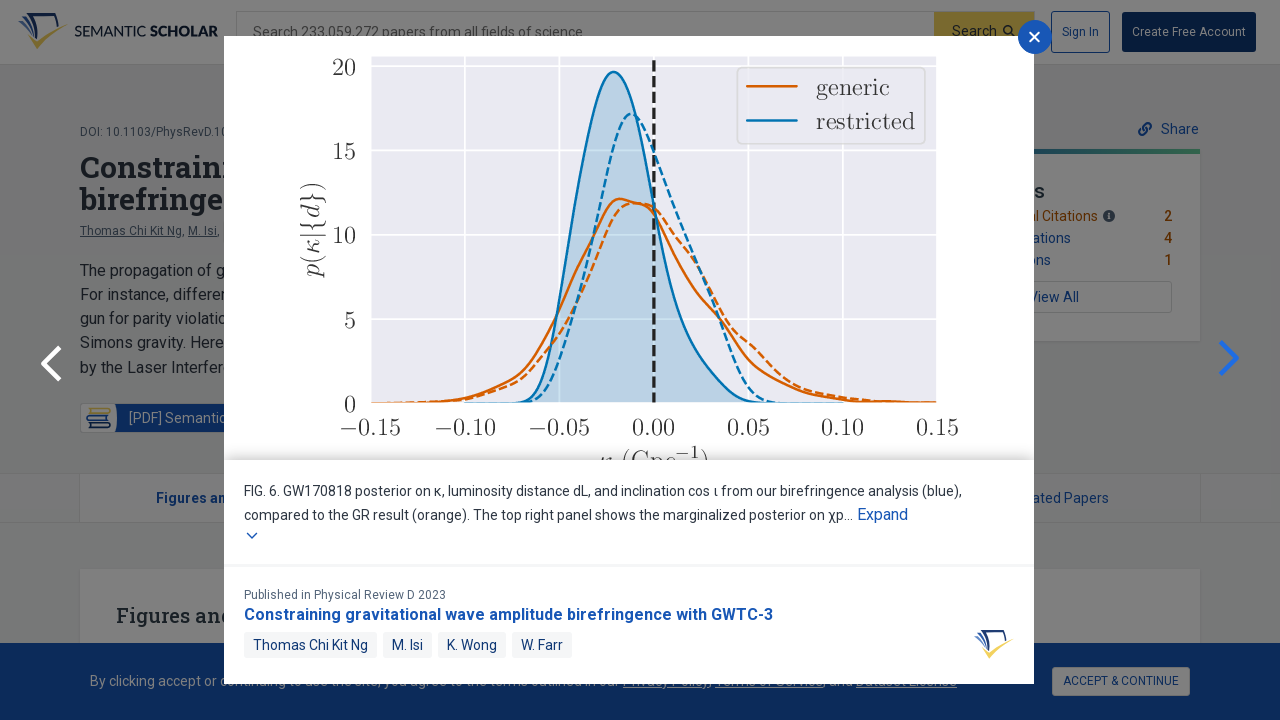

Clicked expand button on figure 9 at (882, 515) on .modal__with-footer .cl-button__label
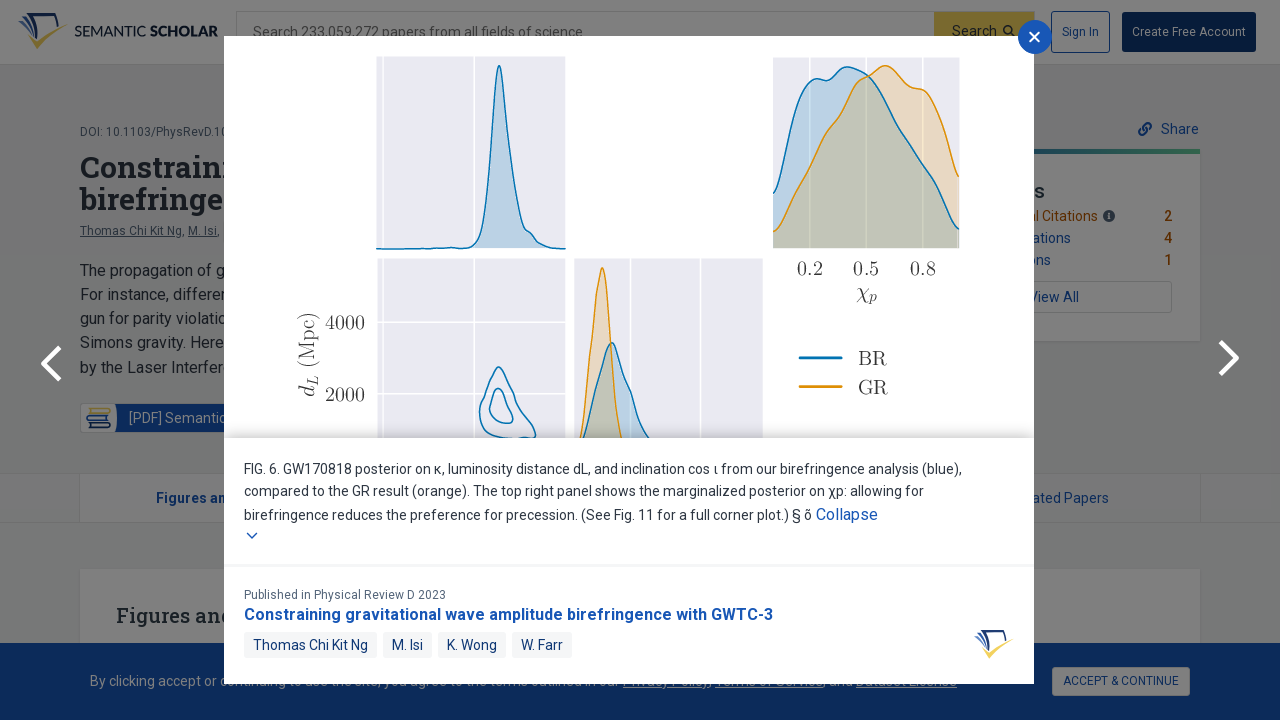

Figure 9 text content loaded
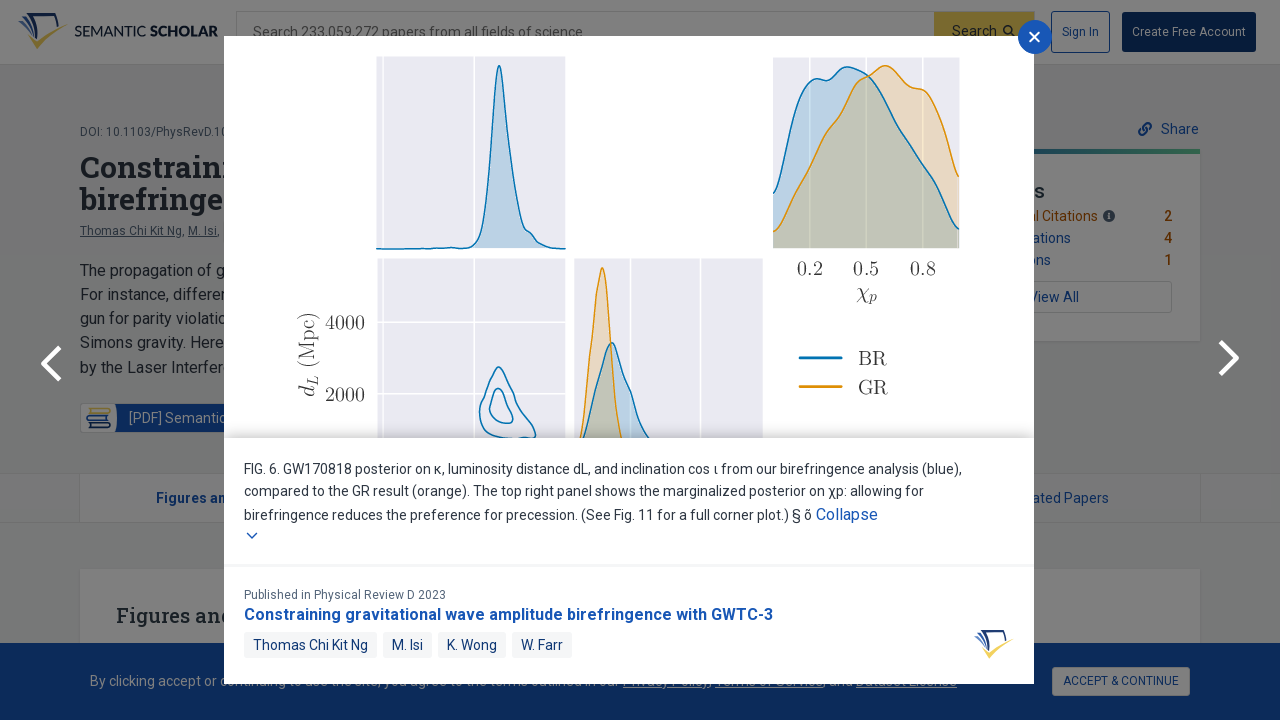

Figure 9 image loaded
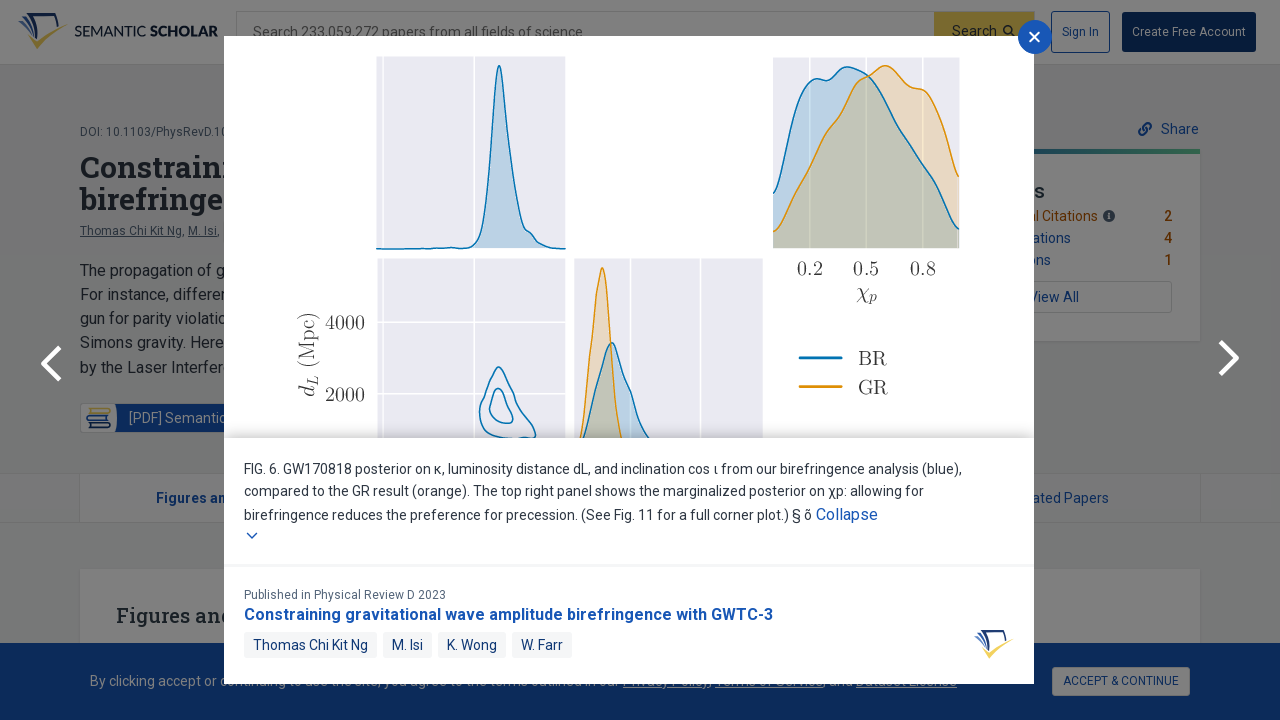

Clicked next button to navigate to figure 10 at (1230, 361) on .next-figure
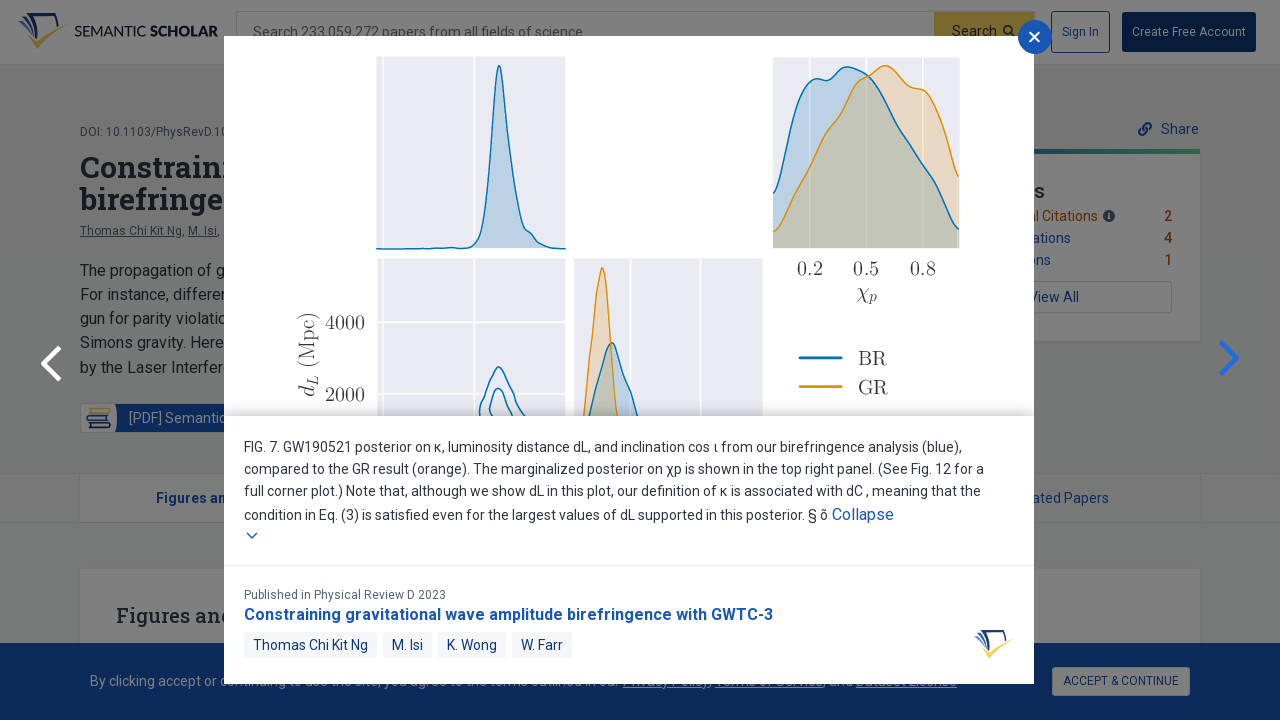

Clicked expand button on figure 10 at (863, 515) on .modal__with-footer .cl-button__label
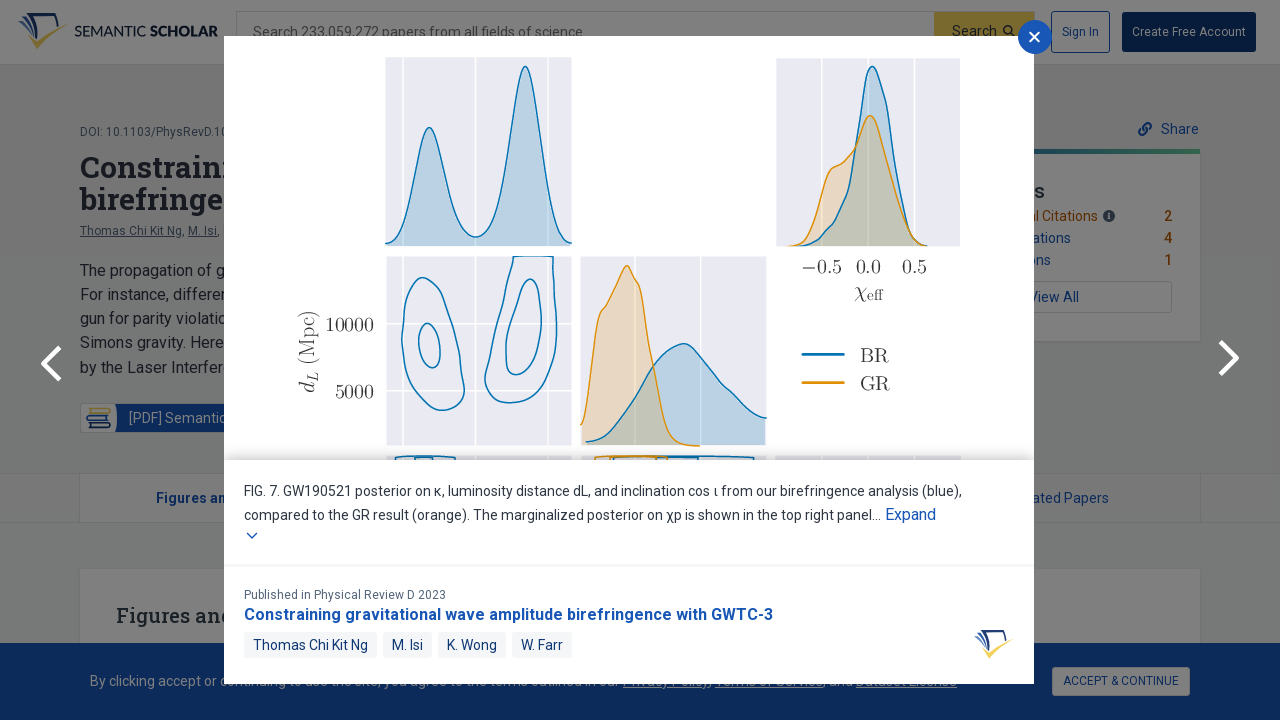

Figure 10 text content loaded
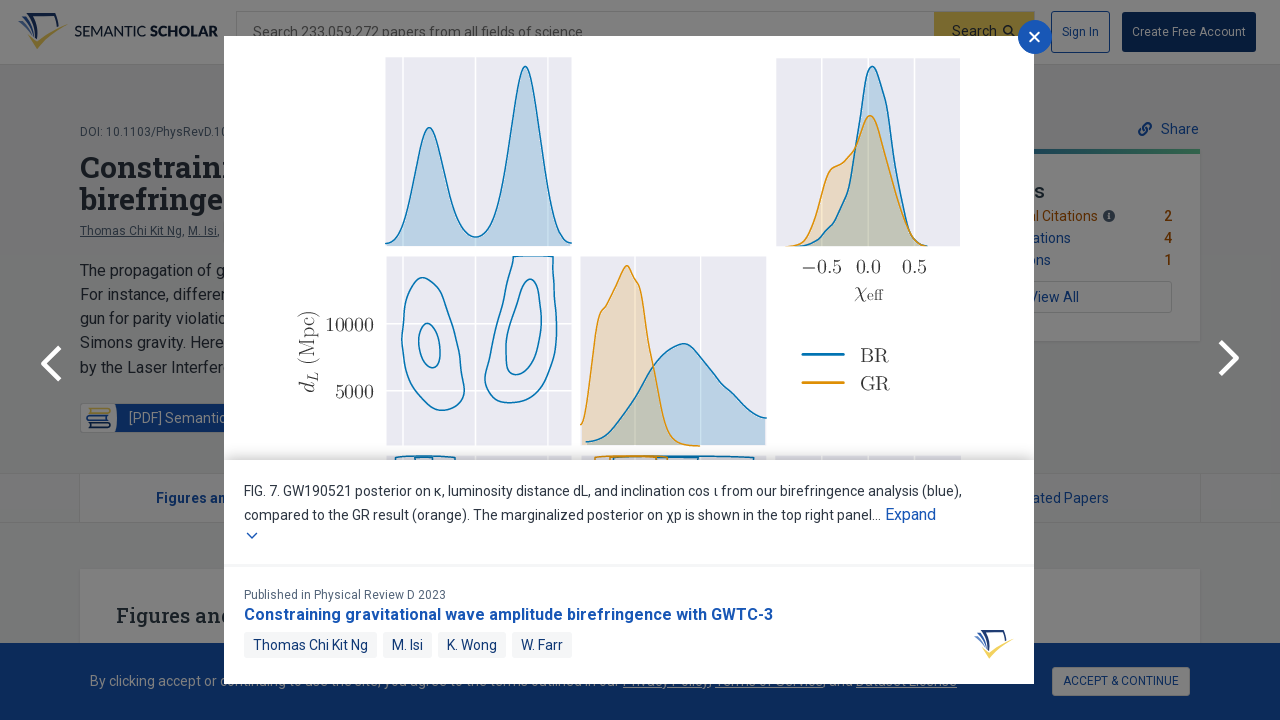

Figure 10 image loaded
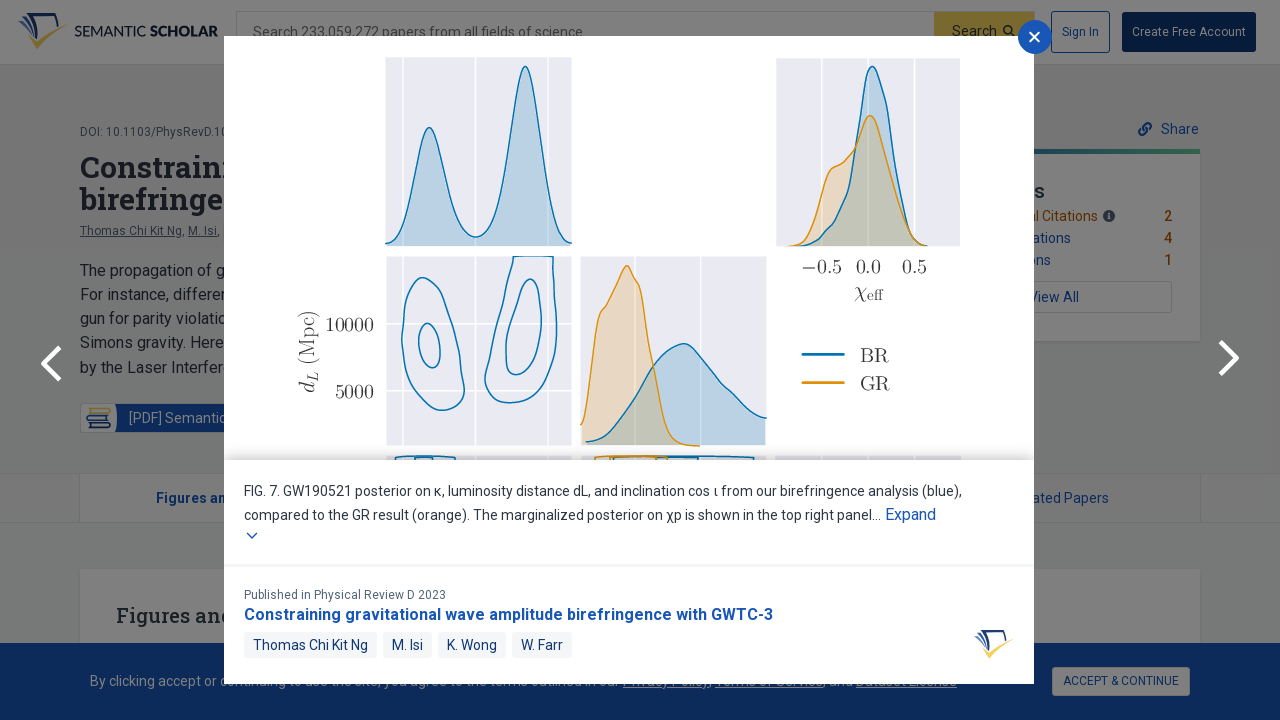

Clicked next button to navigate to figure 11 at (1230, 361) on .next-figure
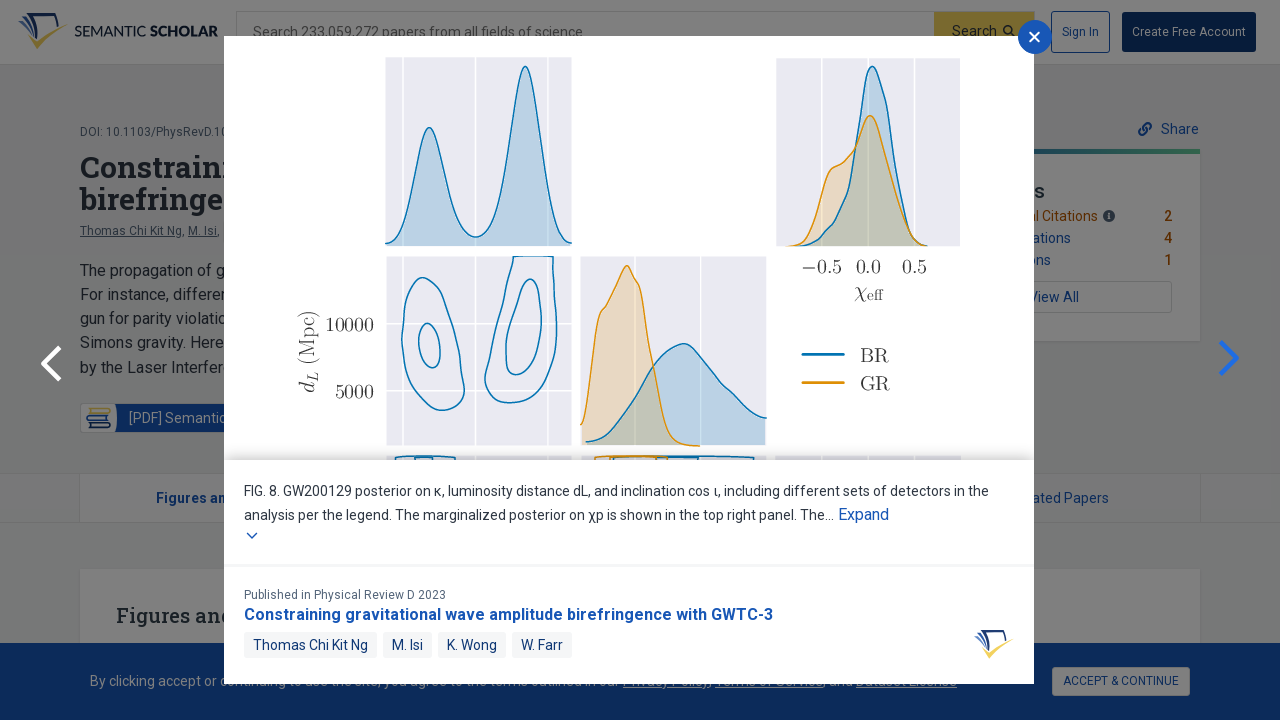

Clicked expand button on figure 11 at (864, 515) on .modal__with-footer .cl-button__label
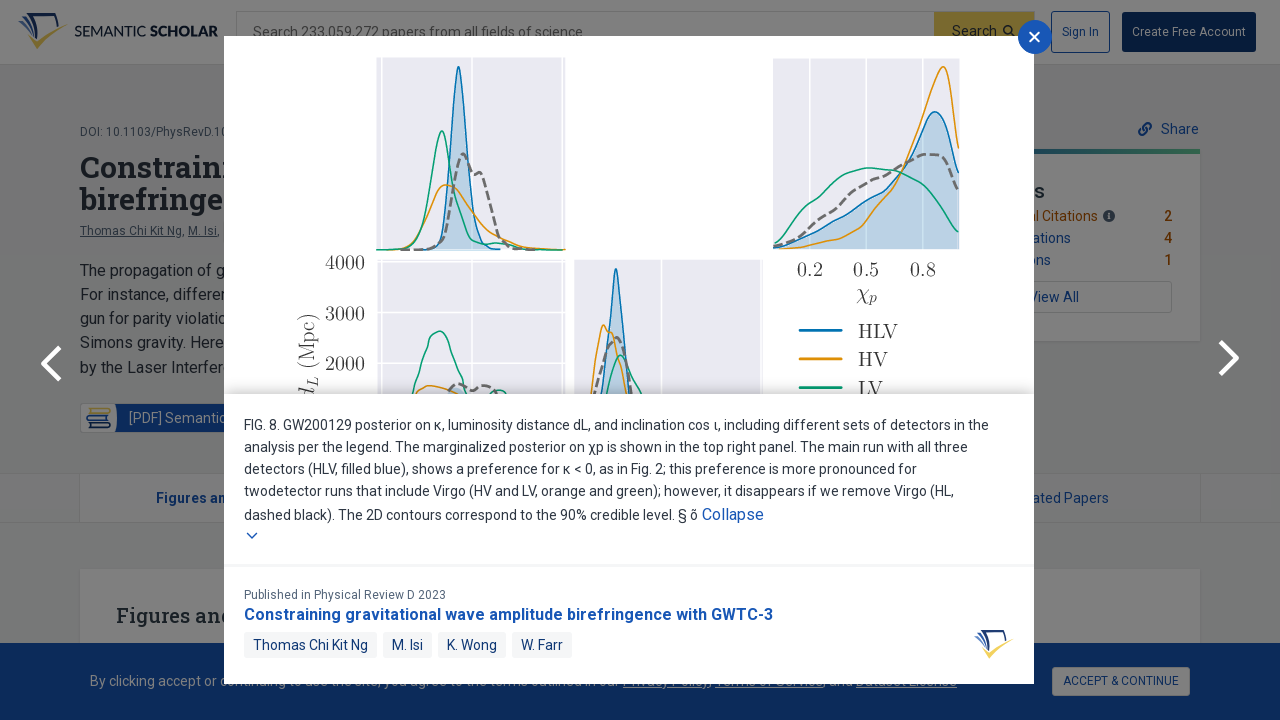

Figure 11 text content loaded
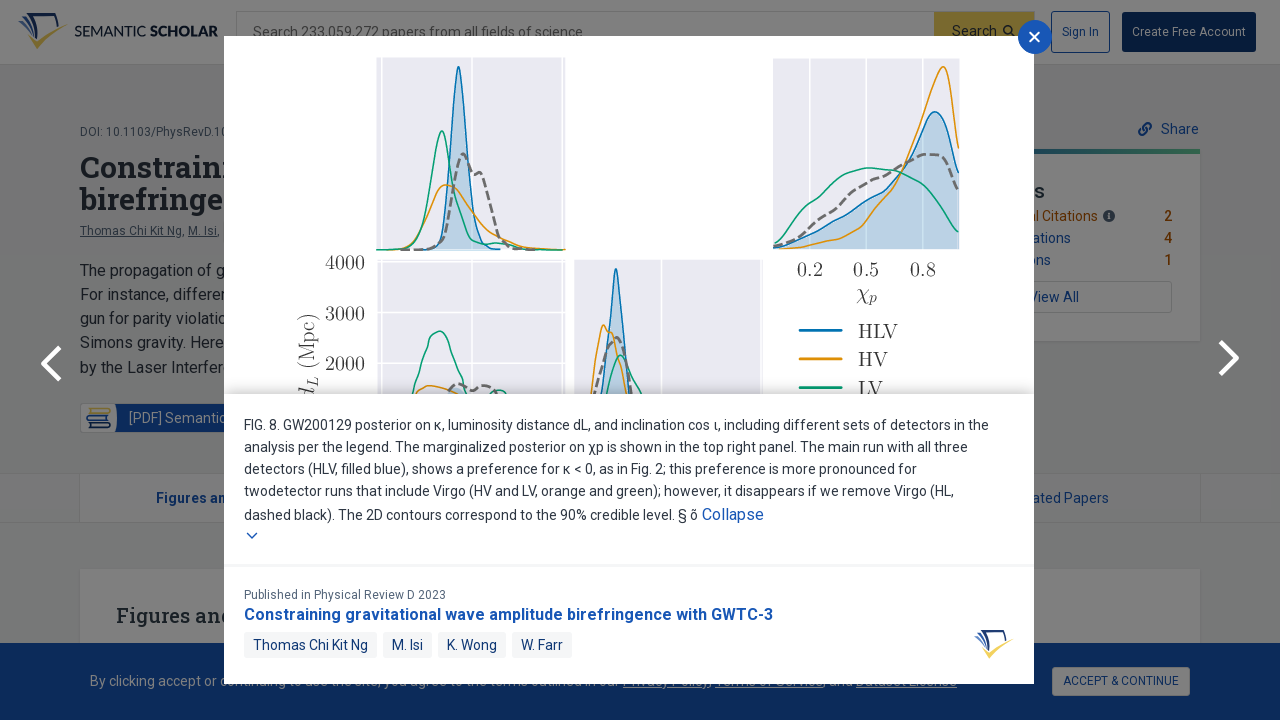

Figure 11 image loaded
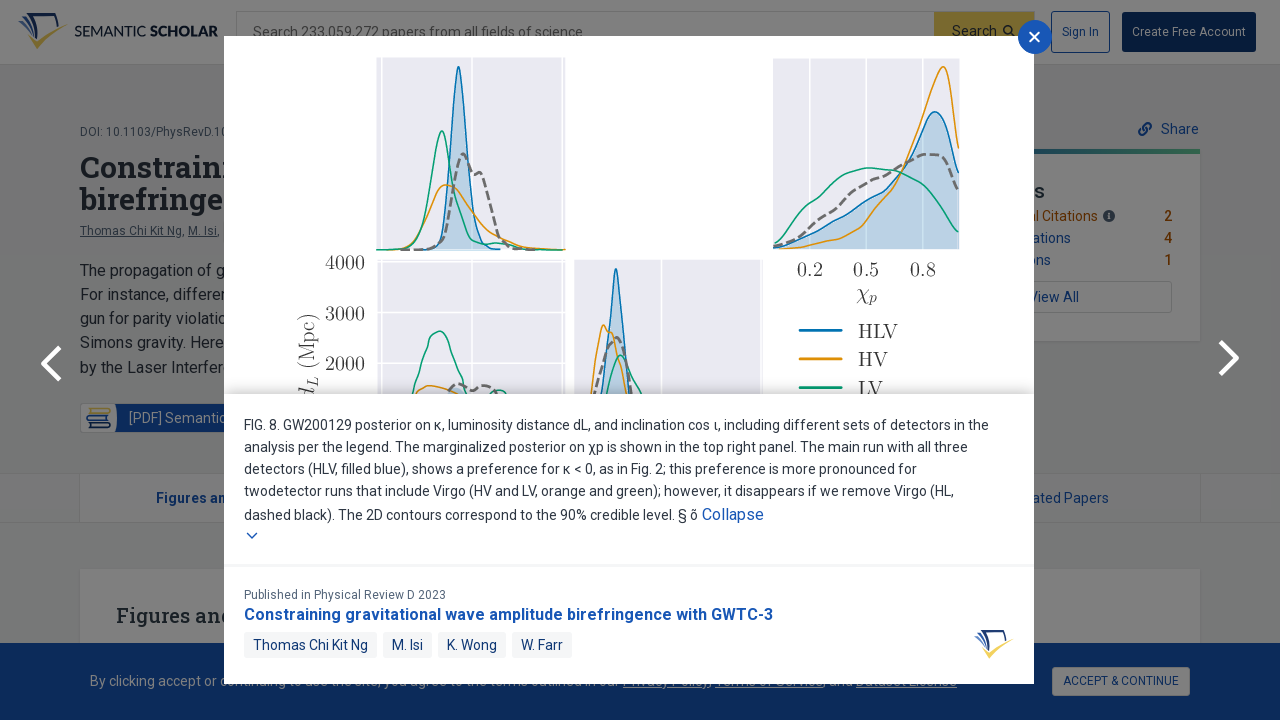

Clicked next button to navigate to figure 12 at (1230, 361) on .next-figure
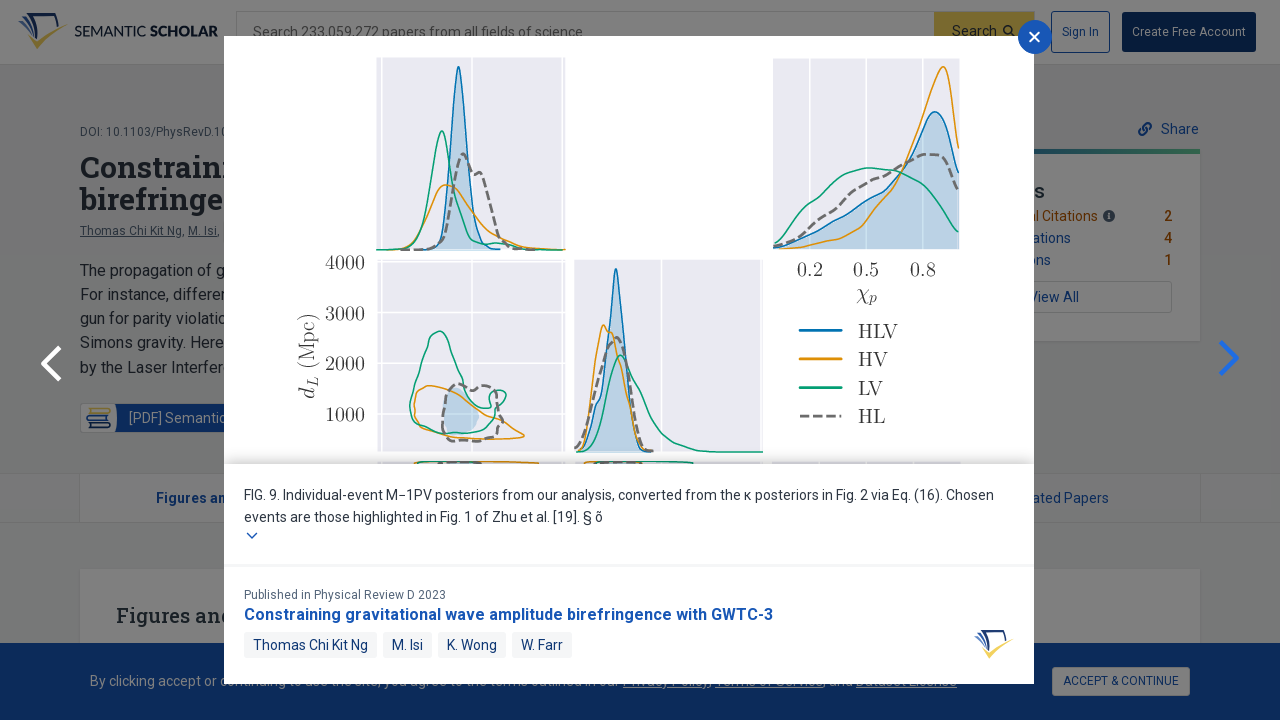

Figure 12 text content loaded
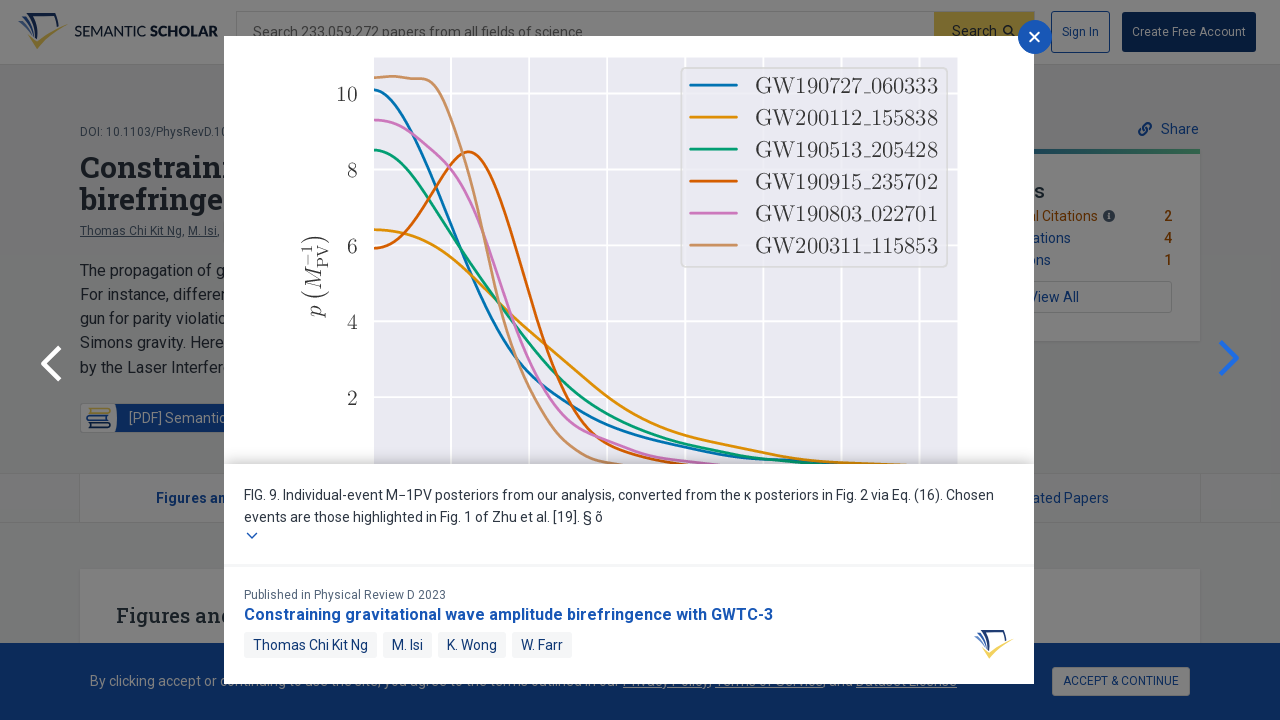

Figure 12 image loaded
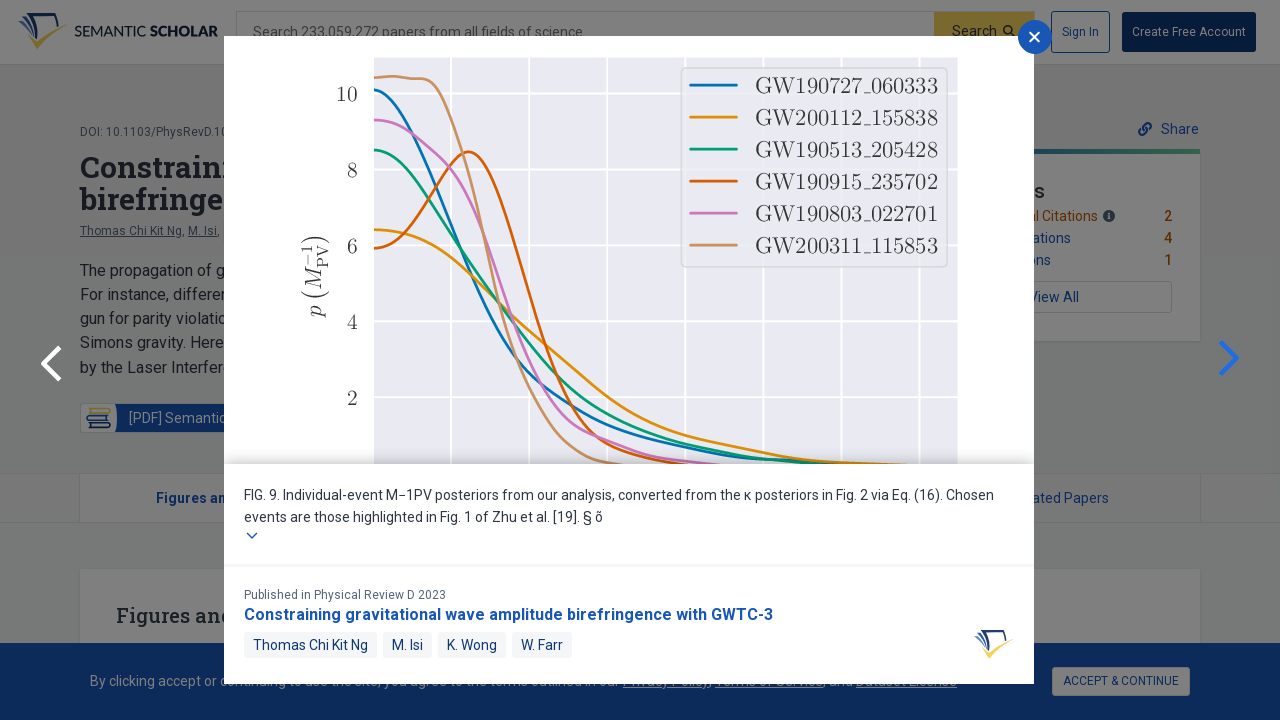

Clicked next button to navigate to figure 13 at (1230, 361) on .next-figure
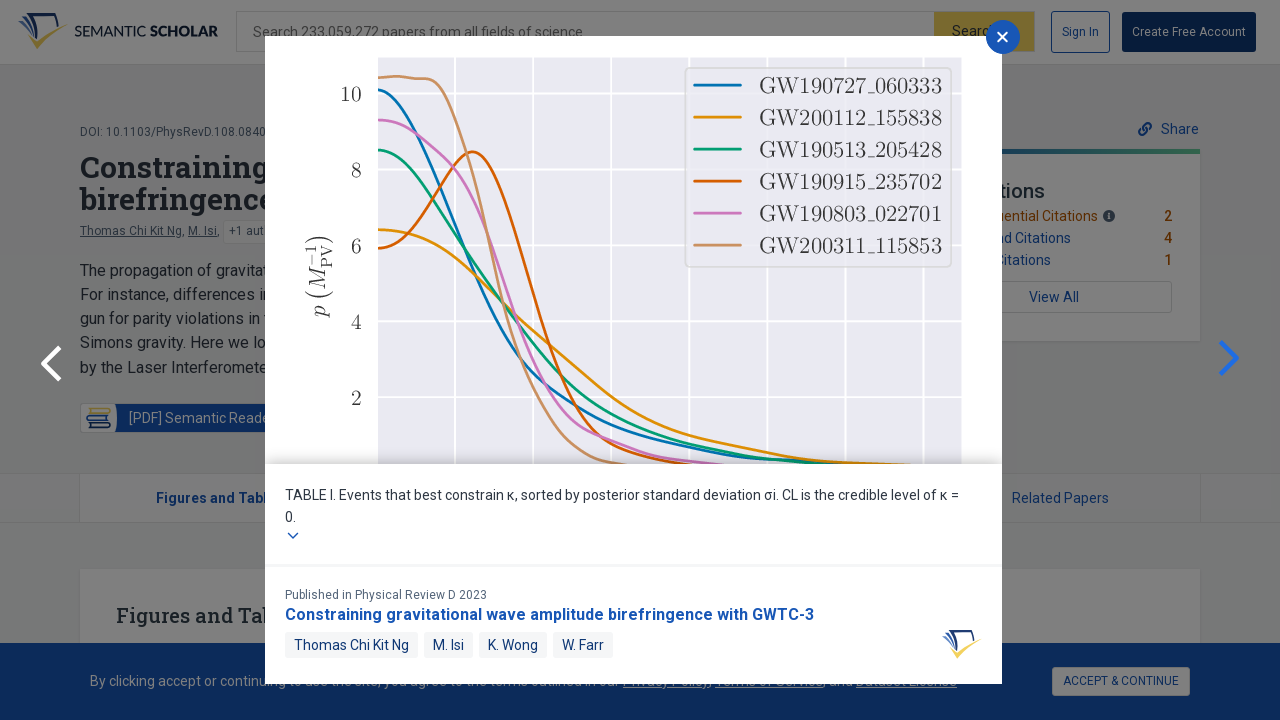

Figure 13 text content loaded
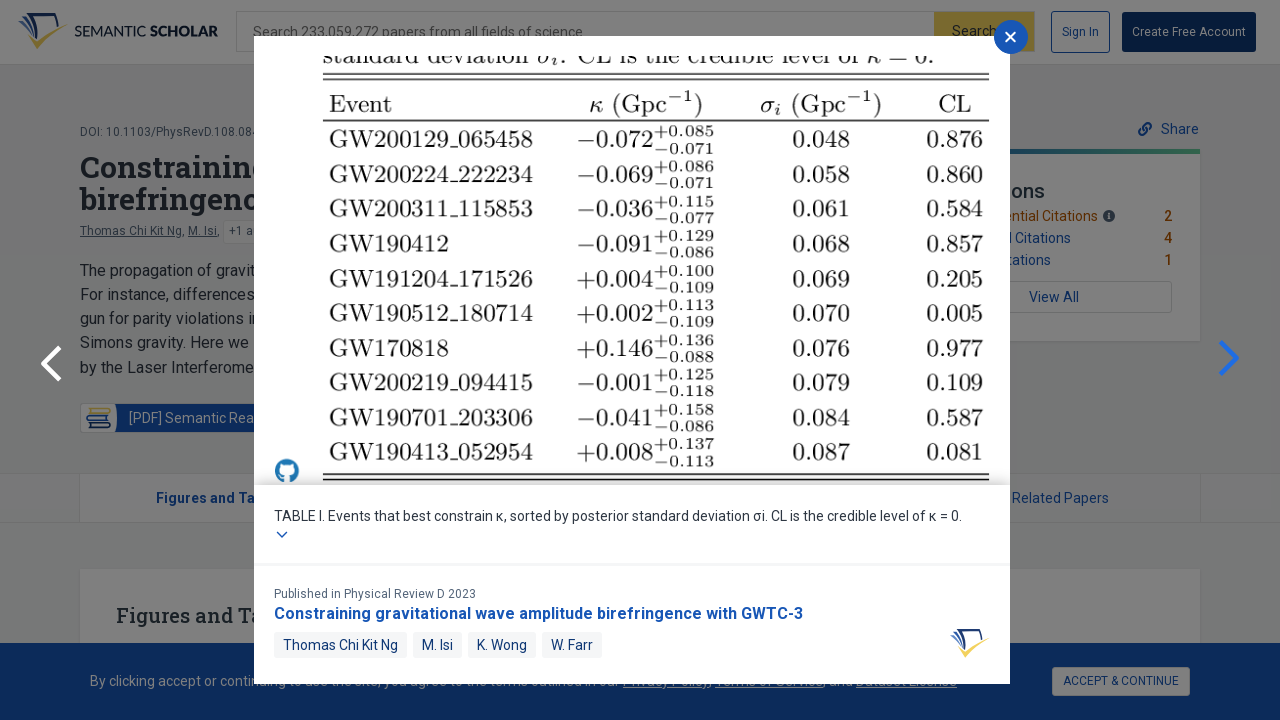

Figure 13 image loaded
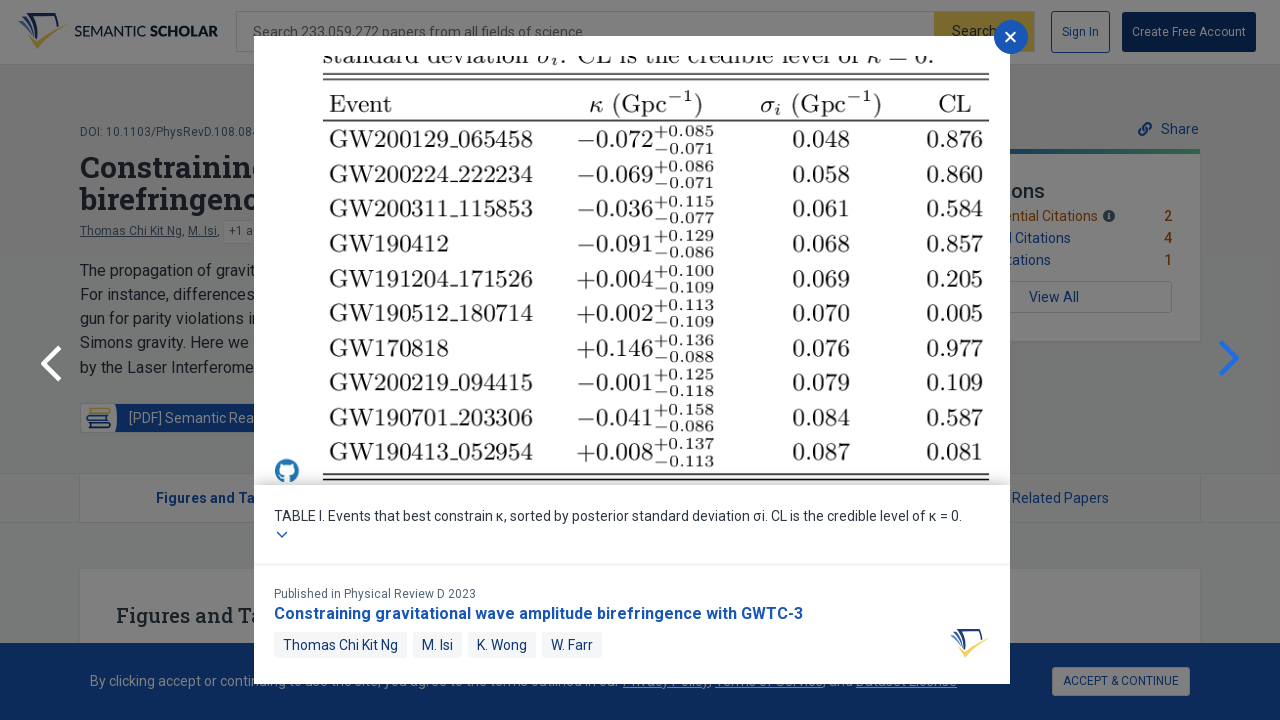

Clicked next button to navigate to figure 14 at (1230, 361) on .next-figure
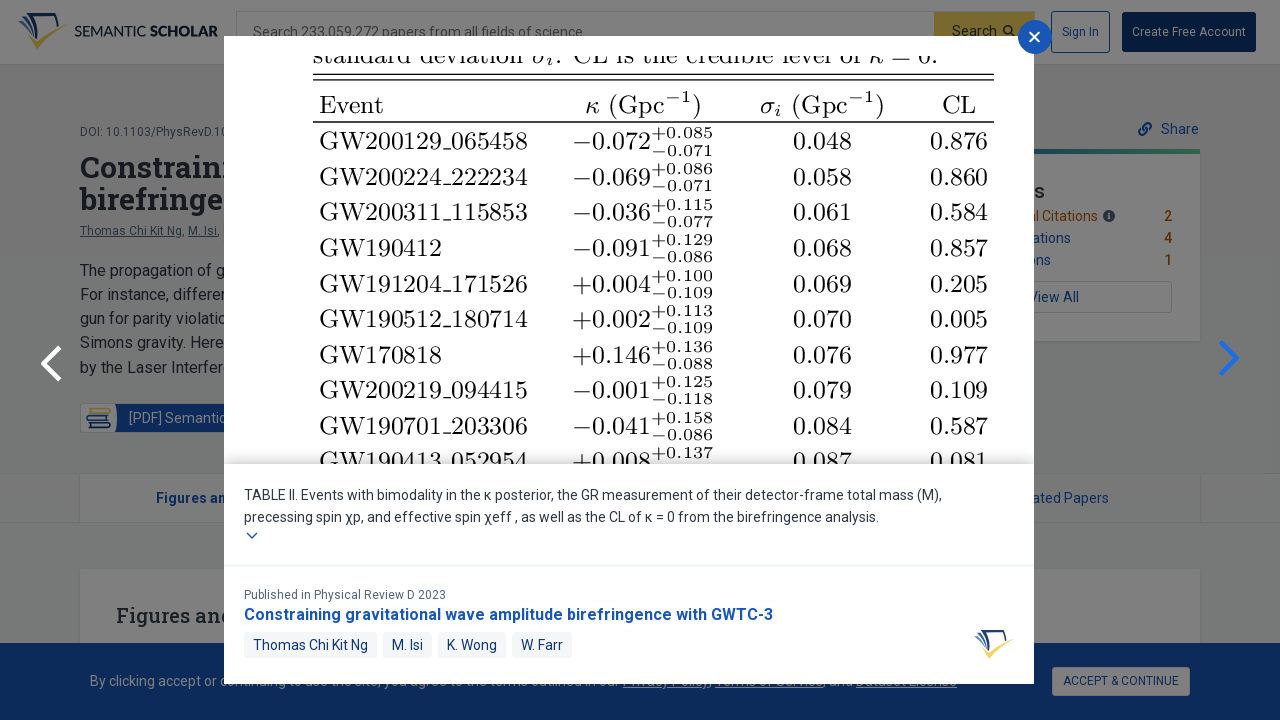

Figure 14 text content loaded
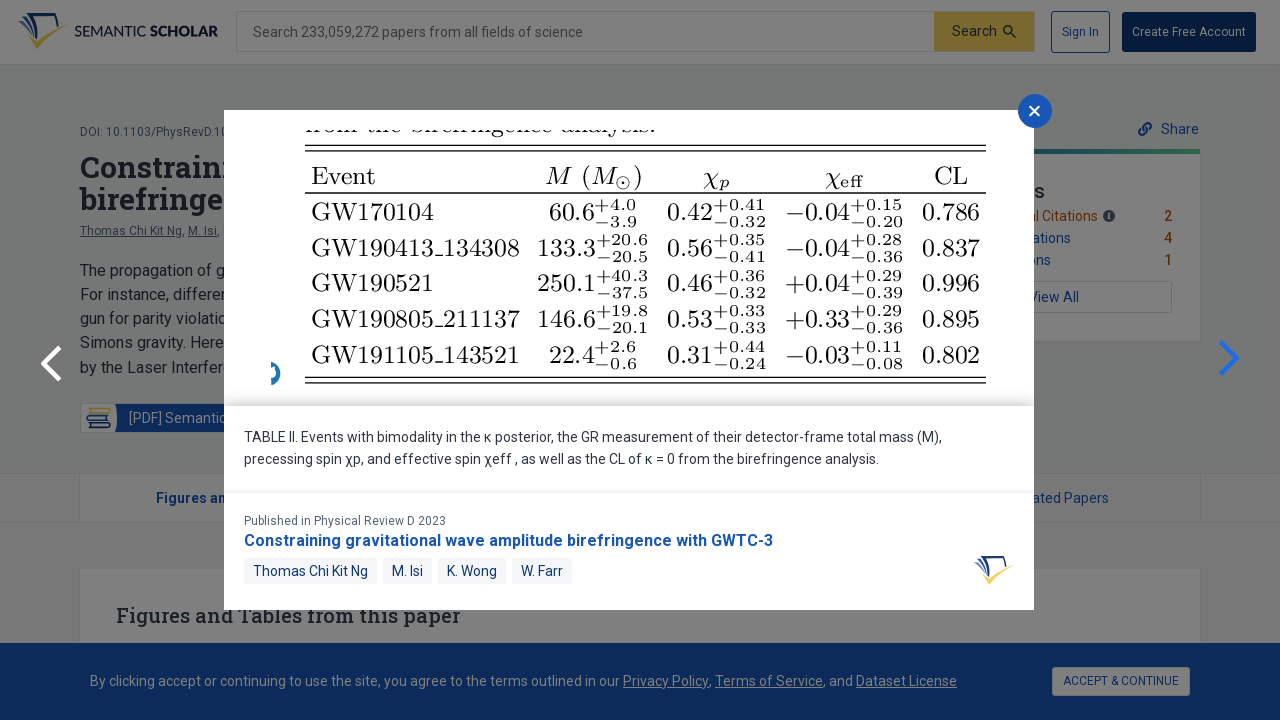

Figure 14 image loaded
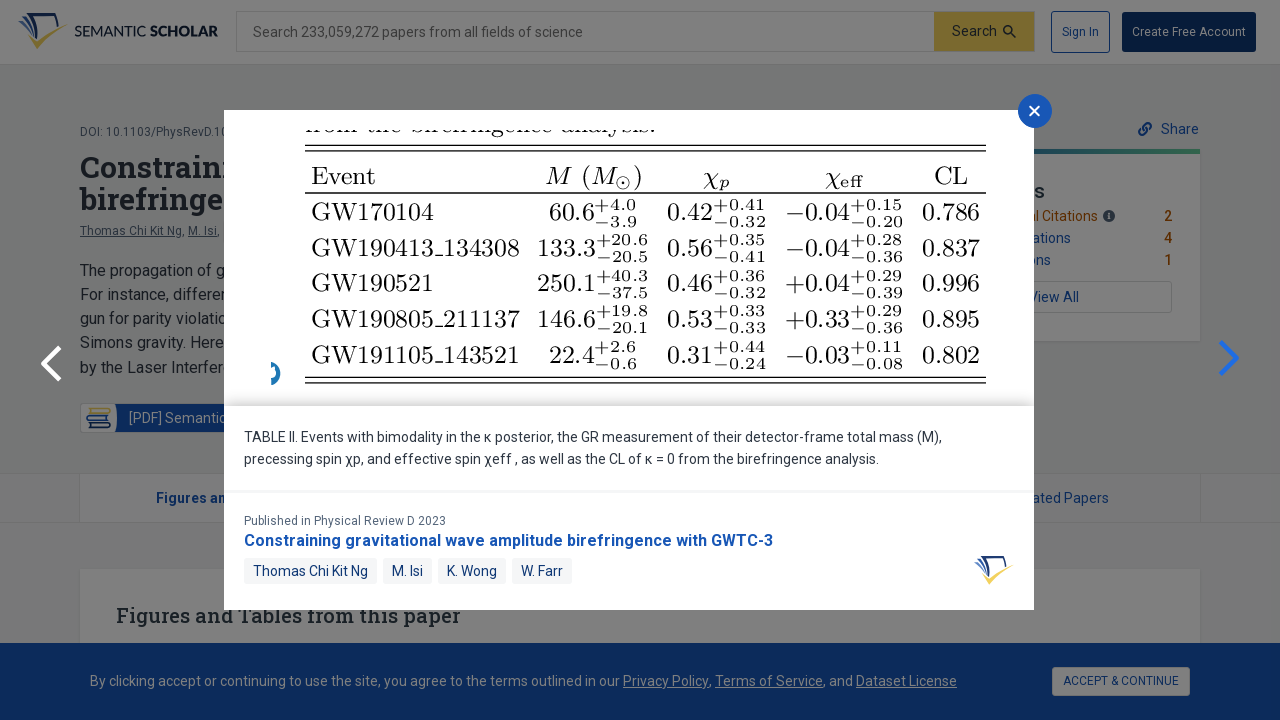

Clicked next button to navigate to figure 15 at (1230, 361) on .next-figure
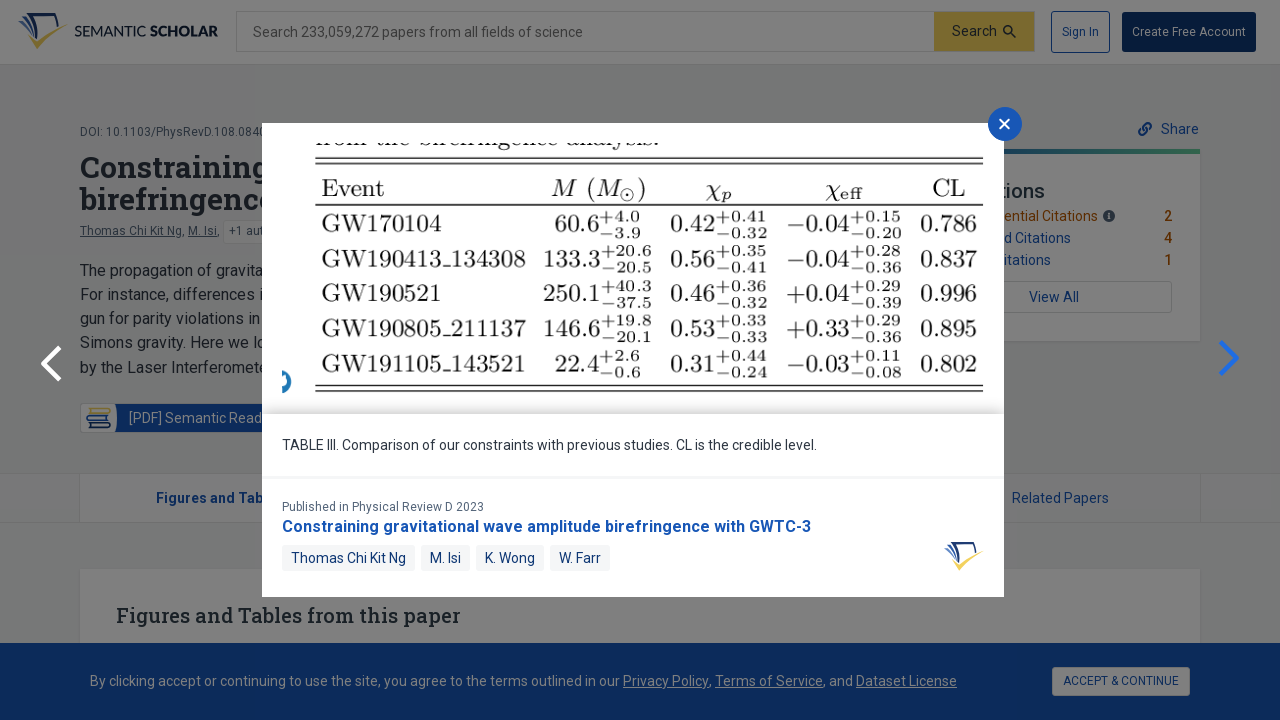

Figure 15 text content loaded
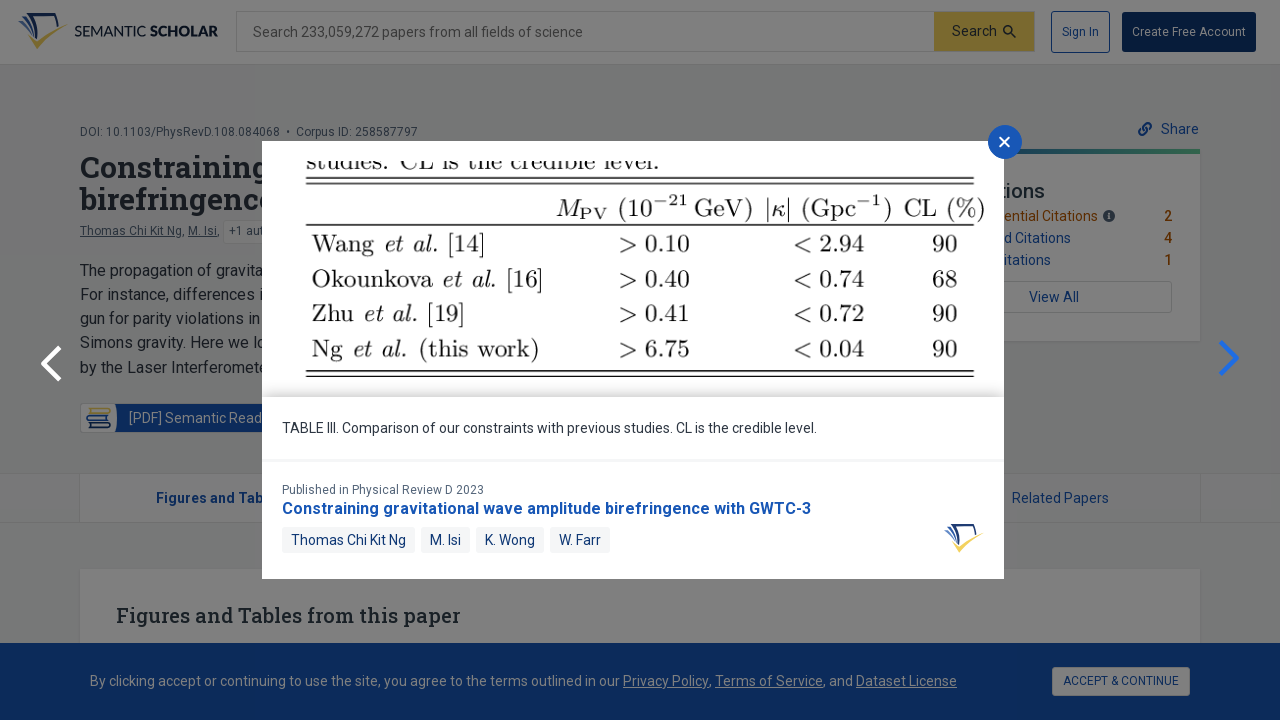

Figure 15 image loaded
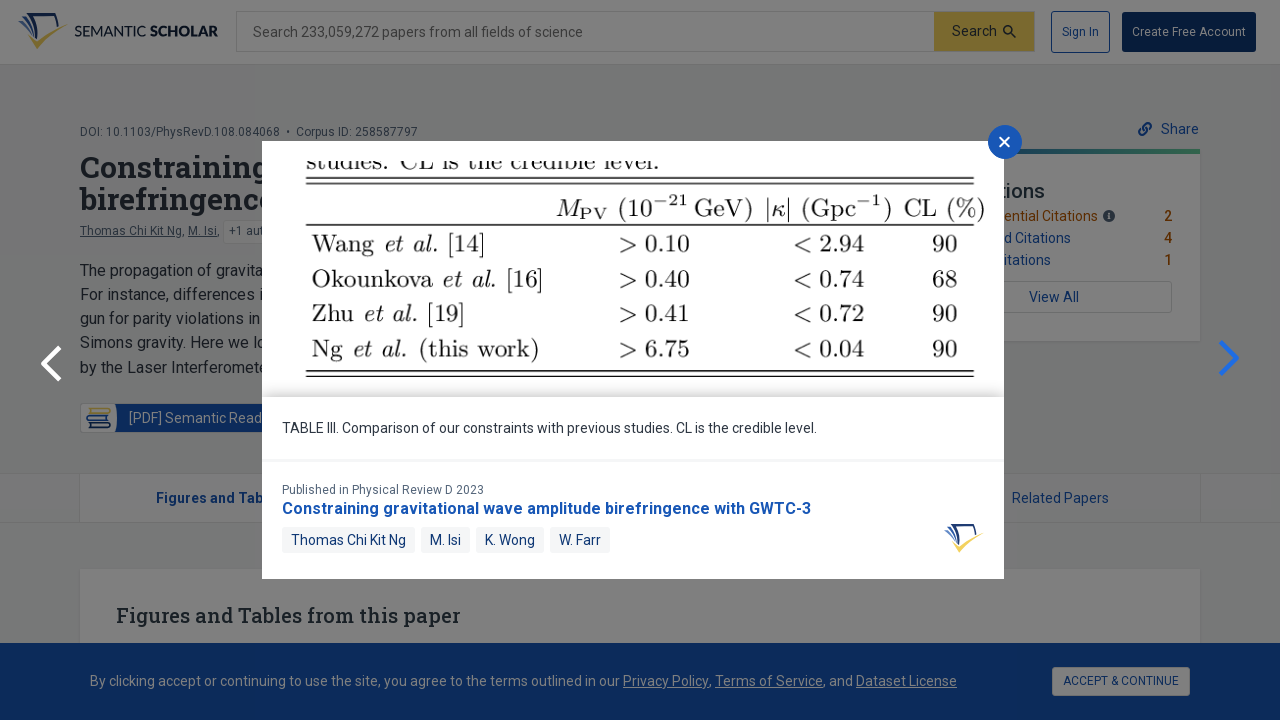

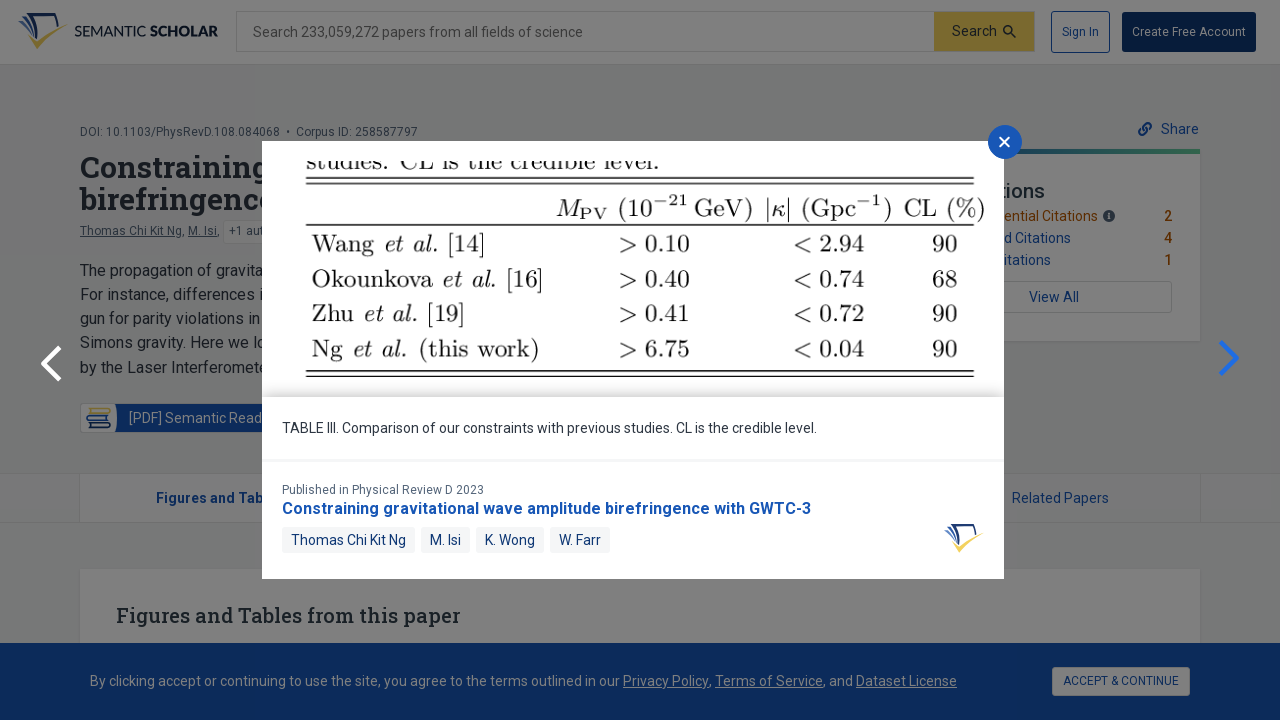